Tests right-click context menu functionality by right-clicking on an element, iterating through all context menu options, and accepting the resulting alerts

Starting URL: http://swisnl.github.io/jQuery-contextMenu/demo.html

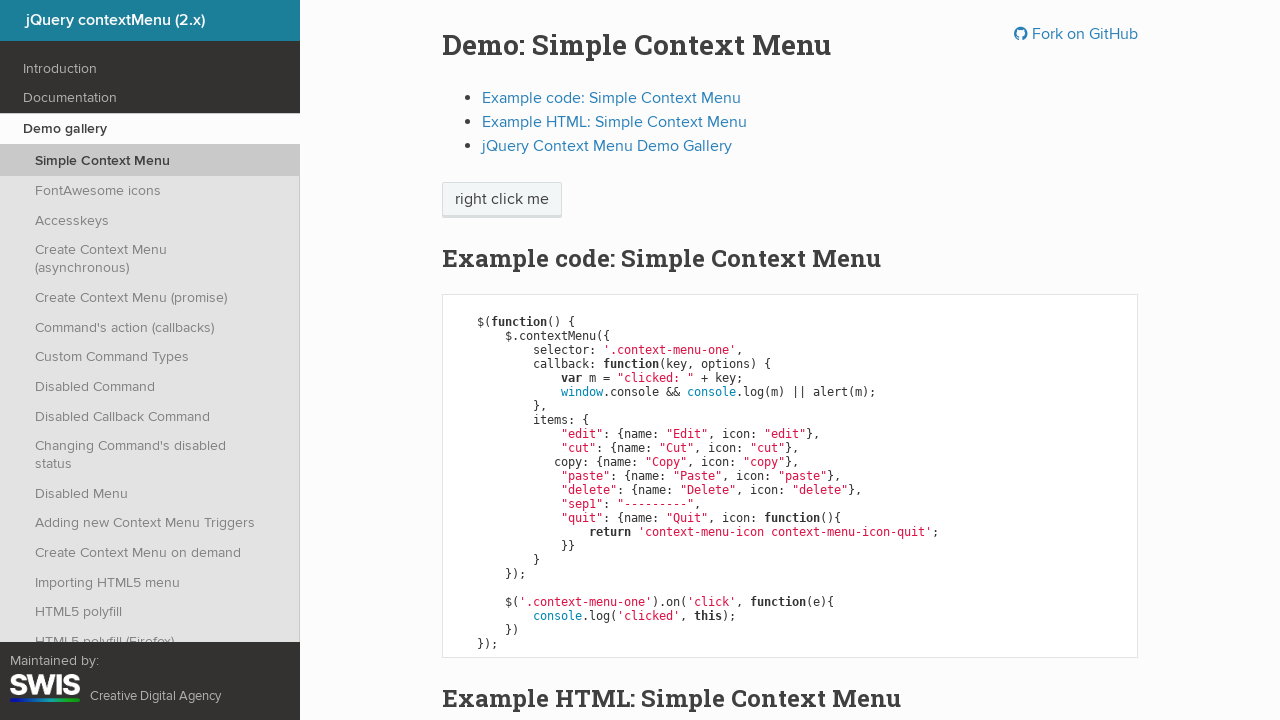

Right-clicked on 'right click me' element to open context menu at (502, 200) on //span[text()='right click me']
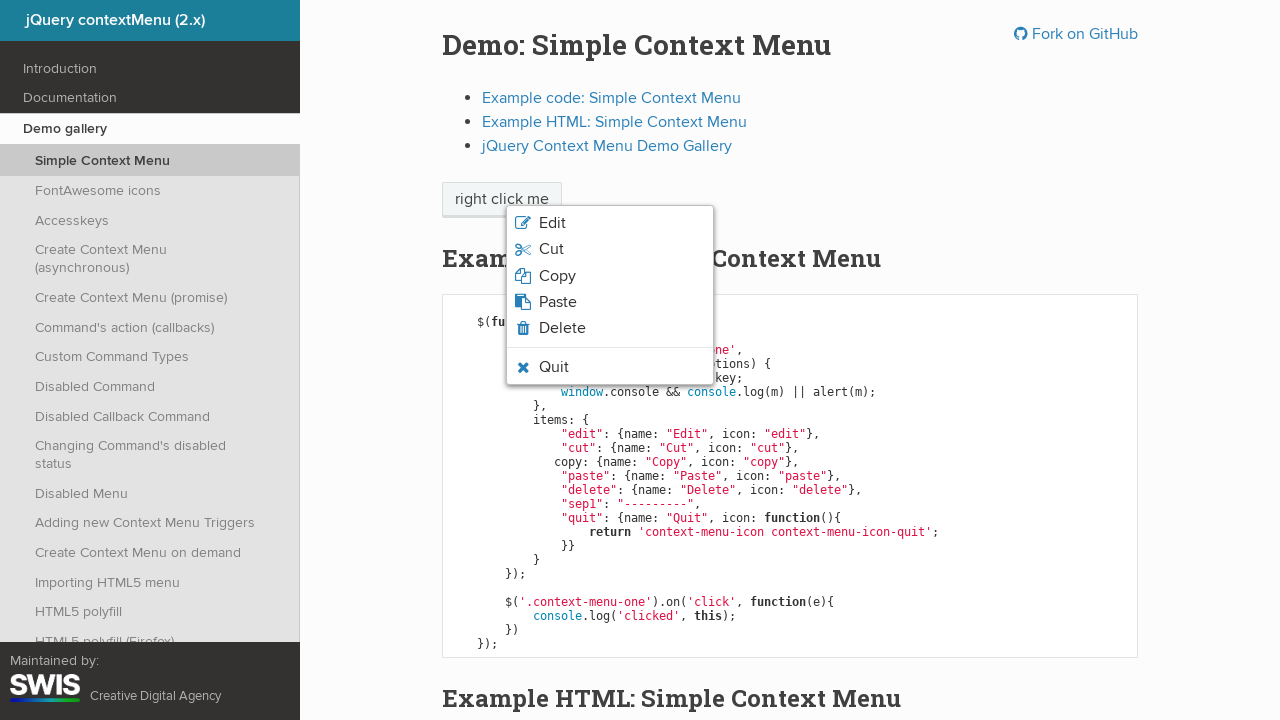

Context menu appeared
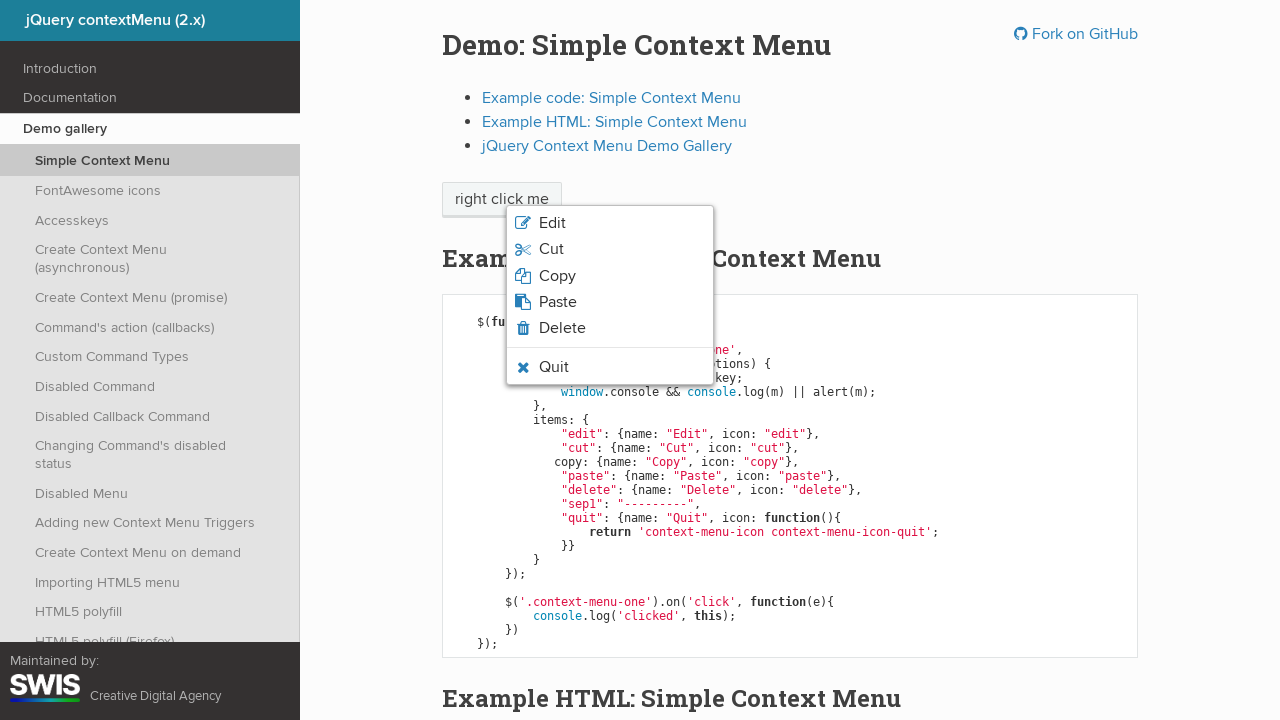

Retrieved 6 context menu items
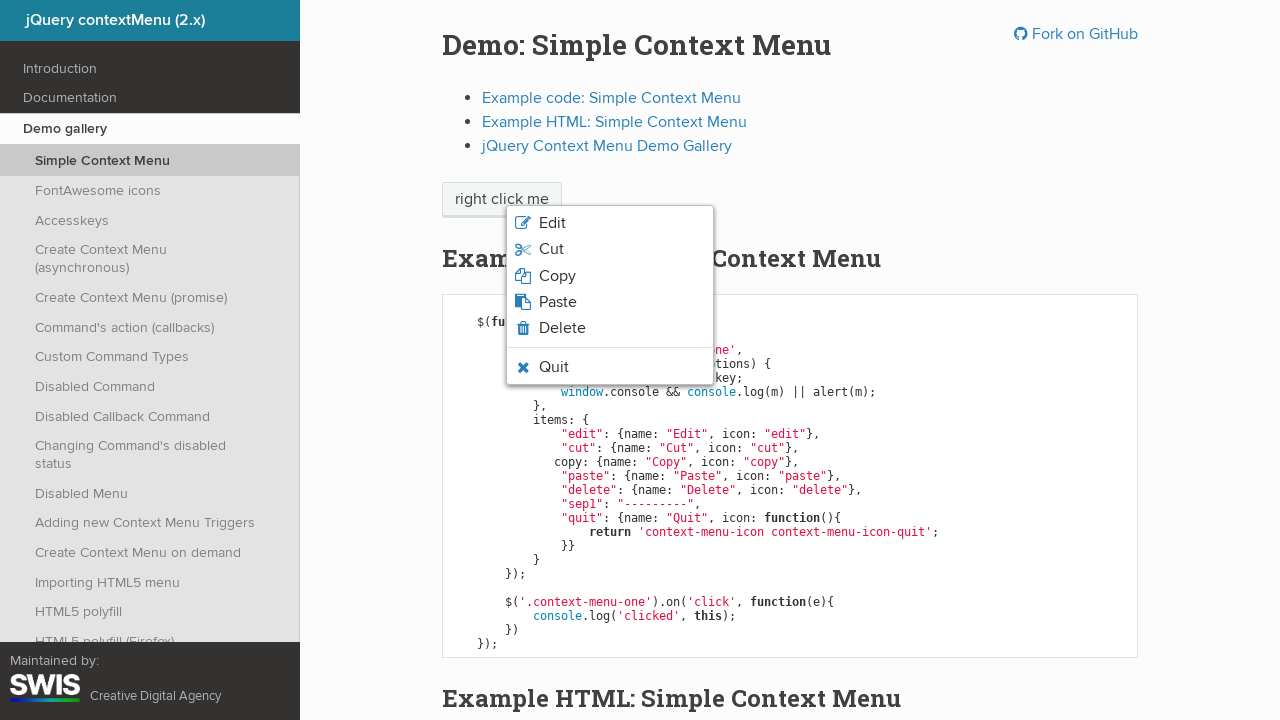

Retrieved fresh reference to 6 context menu items
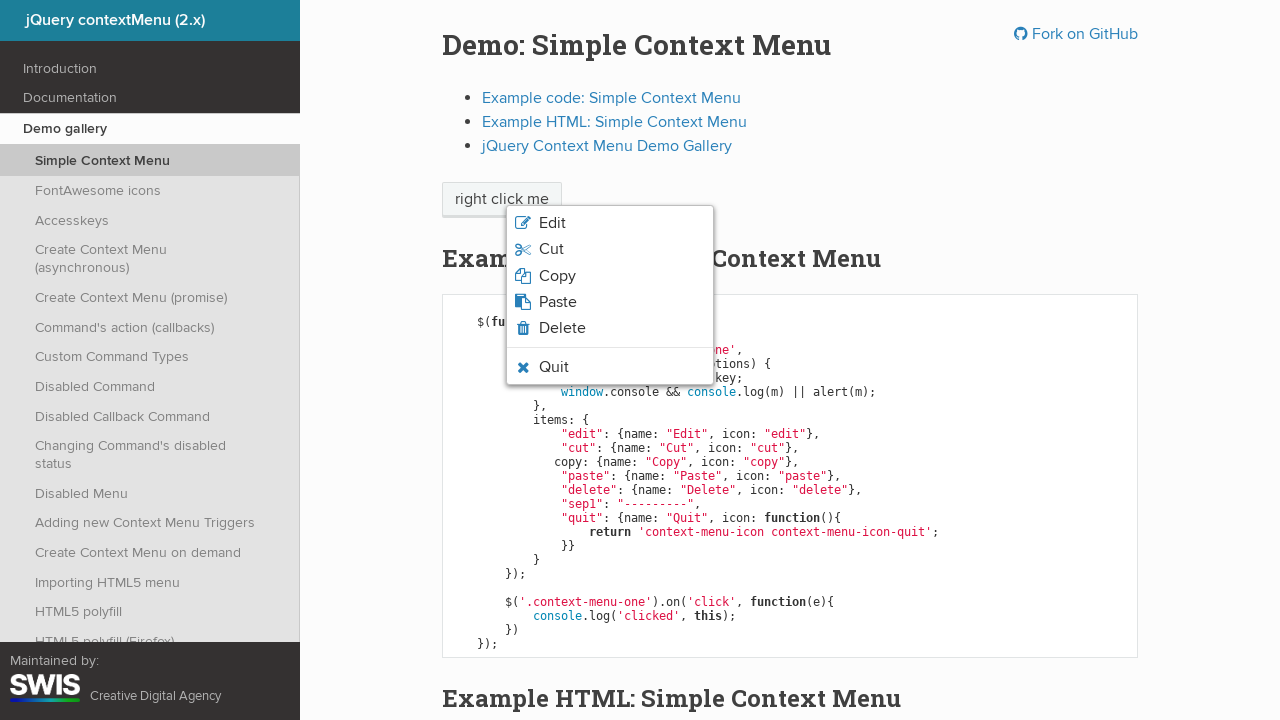

Hovered over context menu item 1 at (610, 223) on xpath=//ul[contains(@class,'context-menu-list ')]/li[contains(@class,'context-me
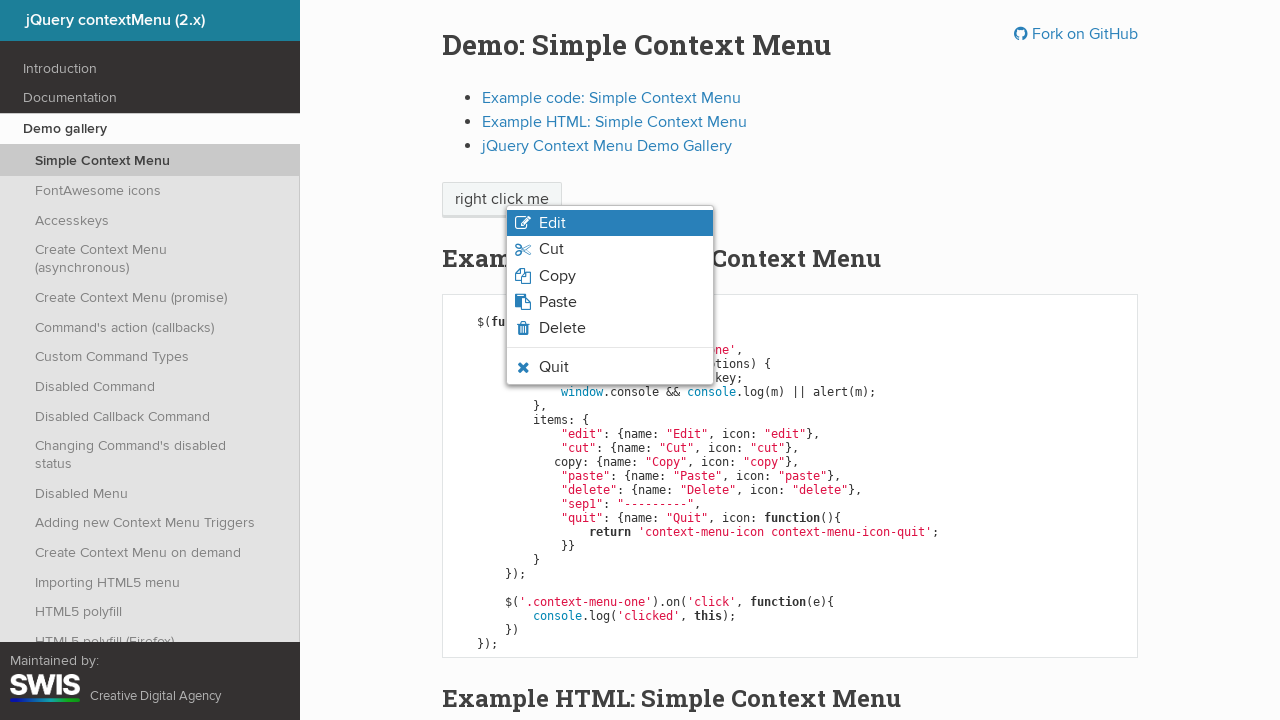

Clicked context menu item 1 at (610, 223) on xpath=//ul[contains(@class,'context-menu-list ')]/li[contains(@class,'context-me
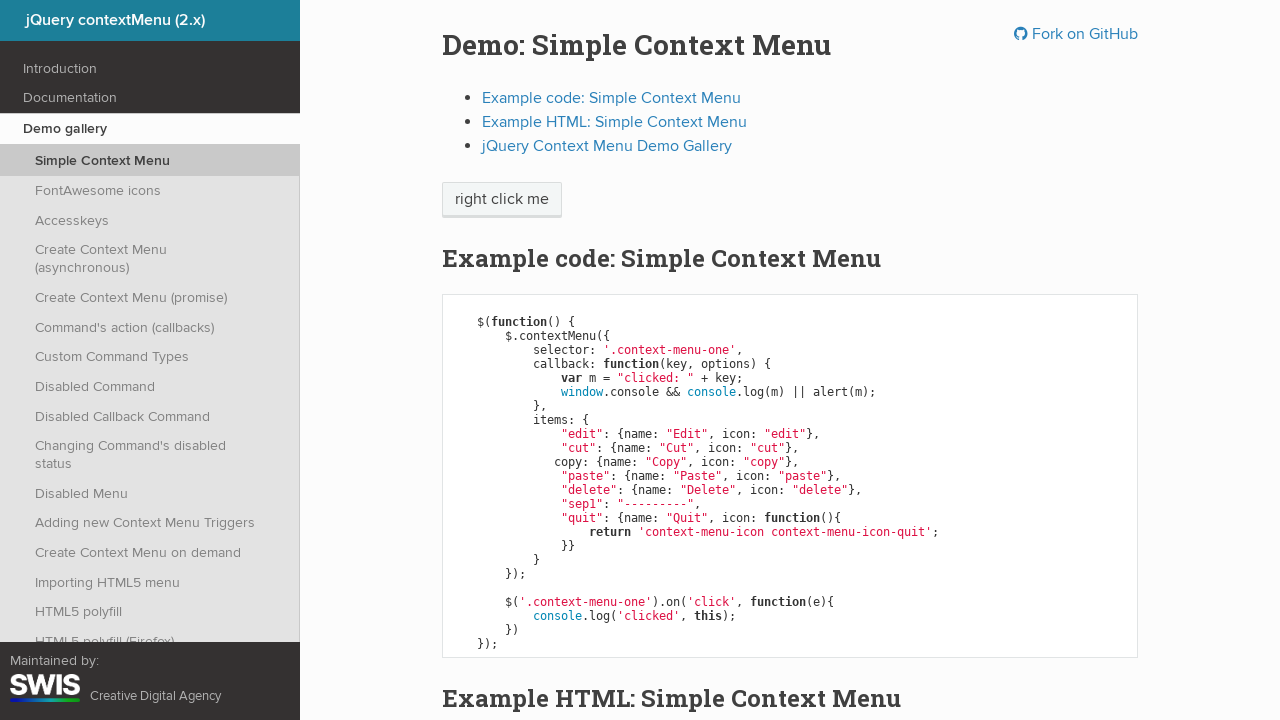

Alert dialog accepted for menu item 1
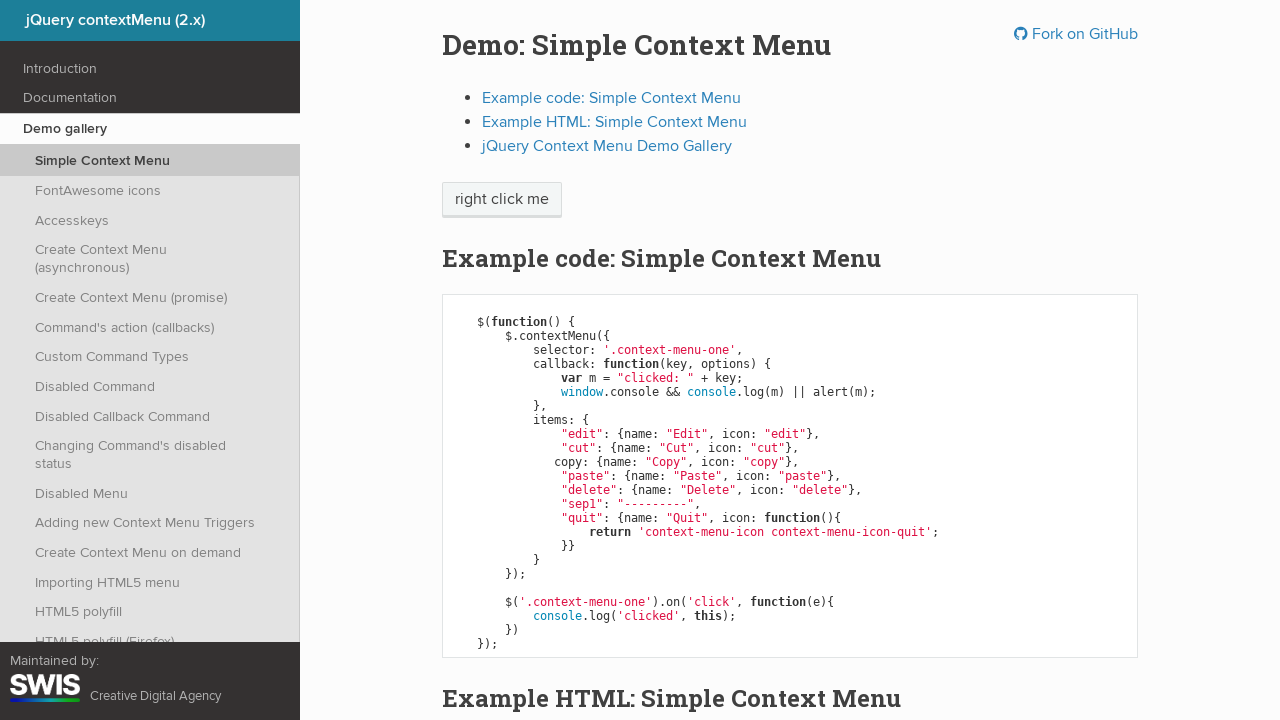

Right-clicked again to reopen context menu for menu item 2 at (502, 200) on //span[text()='right click me']
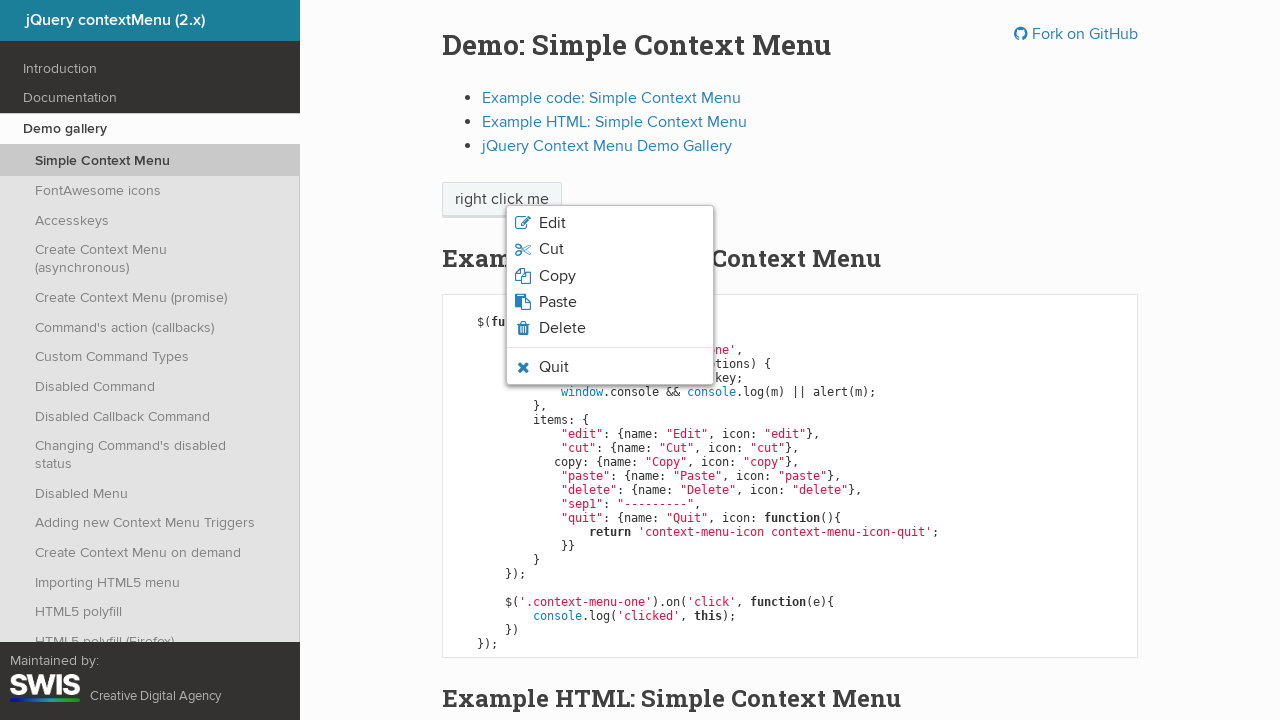

Context menu reopened
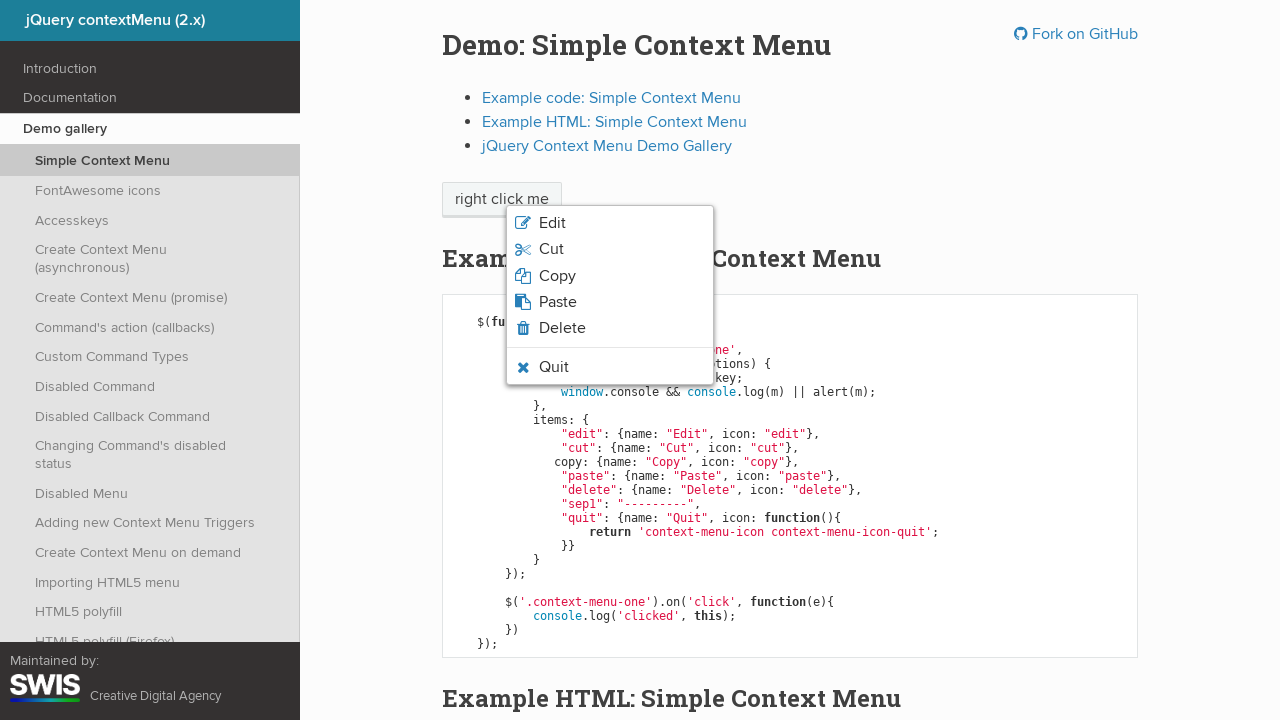

Retrieved fresh reference to 6 context menu items
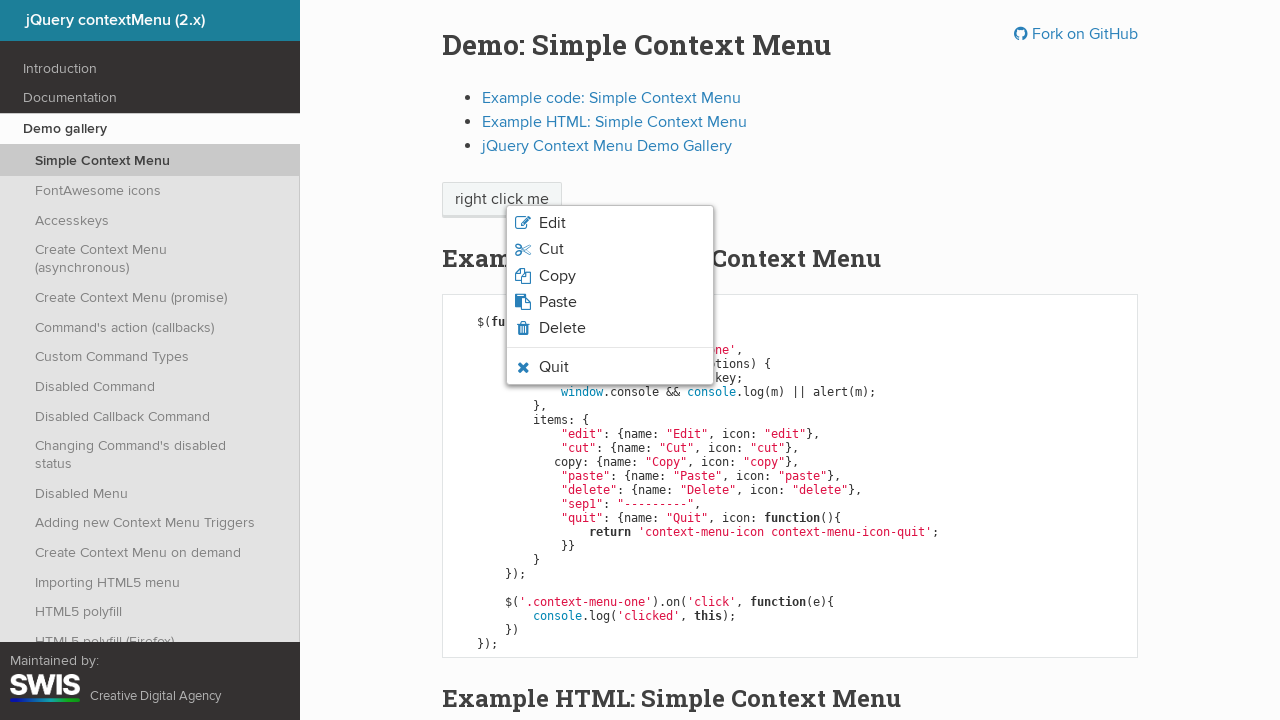

Hovered over context menu item 2 at (610, 249) on xpath=//ul[contains(@class,'context-menu-list ')]/li[contains(@class,'context-me
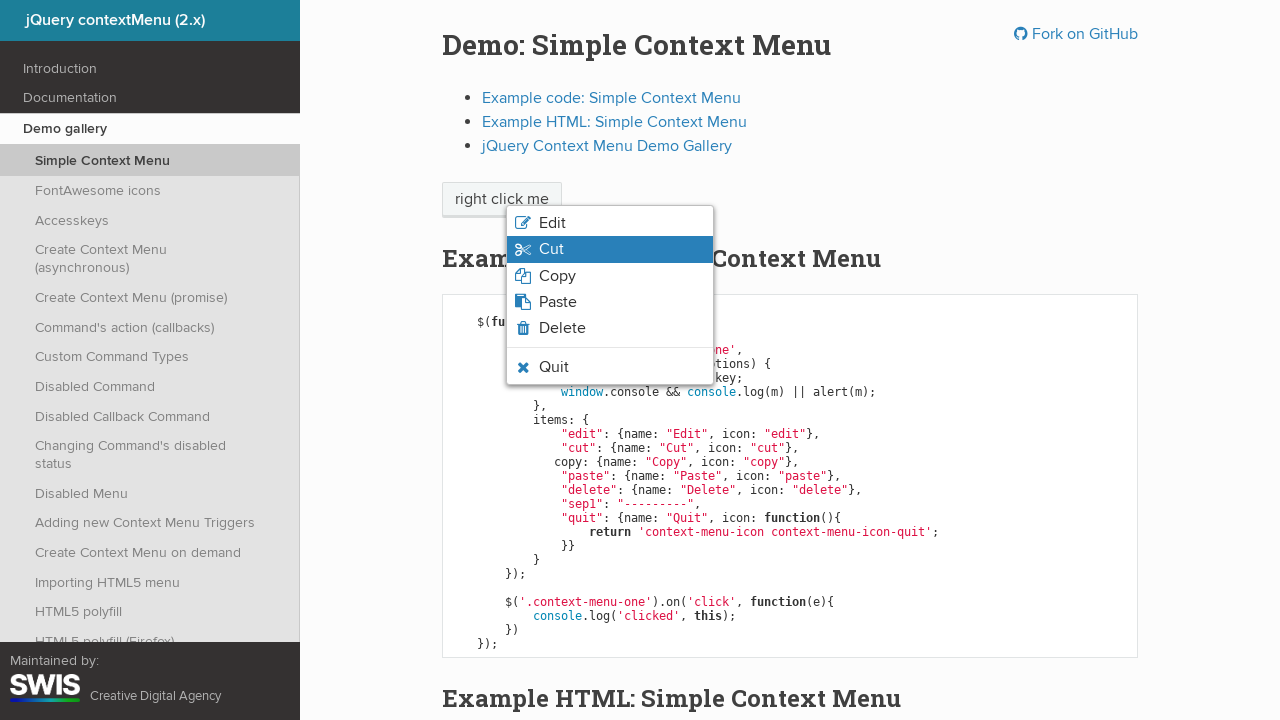

Clicked context menu item 2 at (610, 249) on xpath=//ul[contains(@class,'context-menu-list ')]/li[contains(@class,'context-me
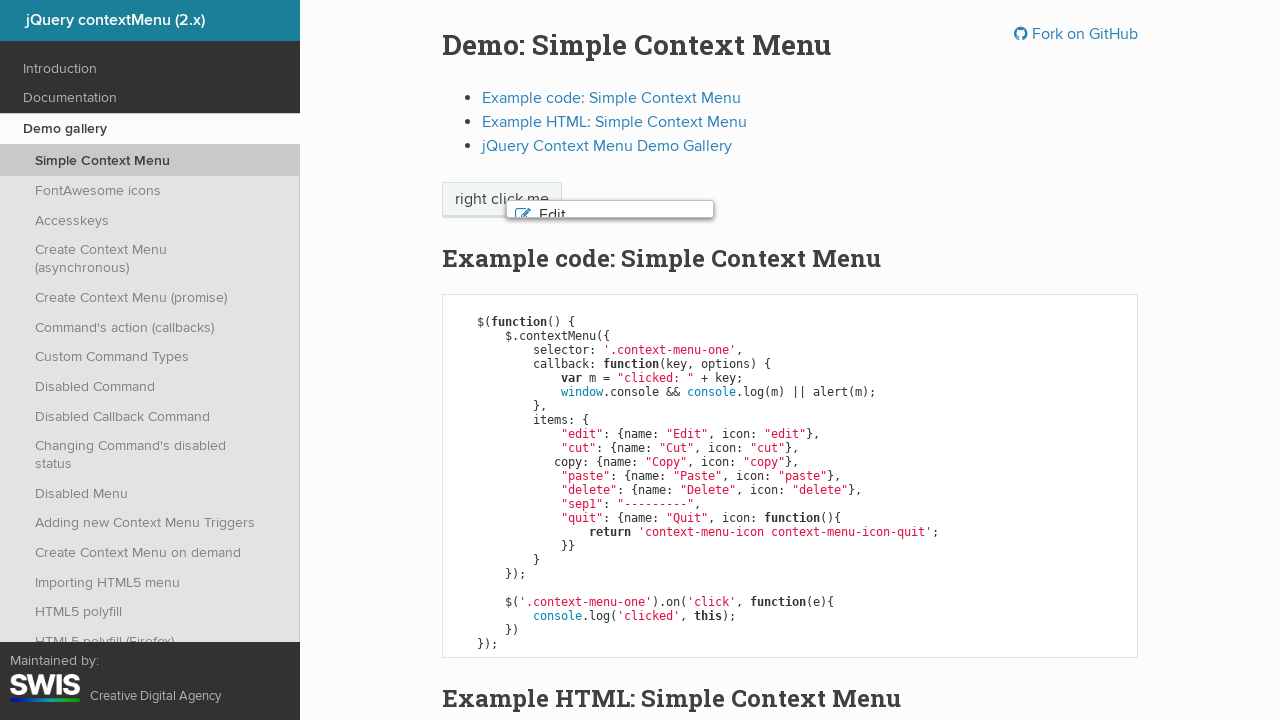

Alert dialog accepted for menu item 2
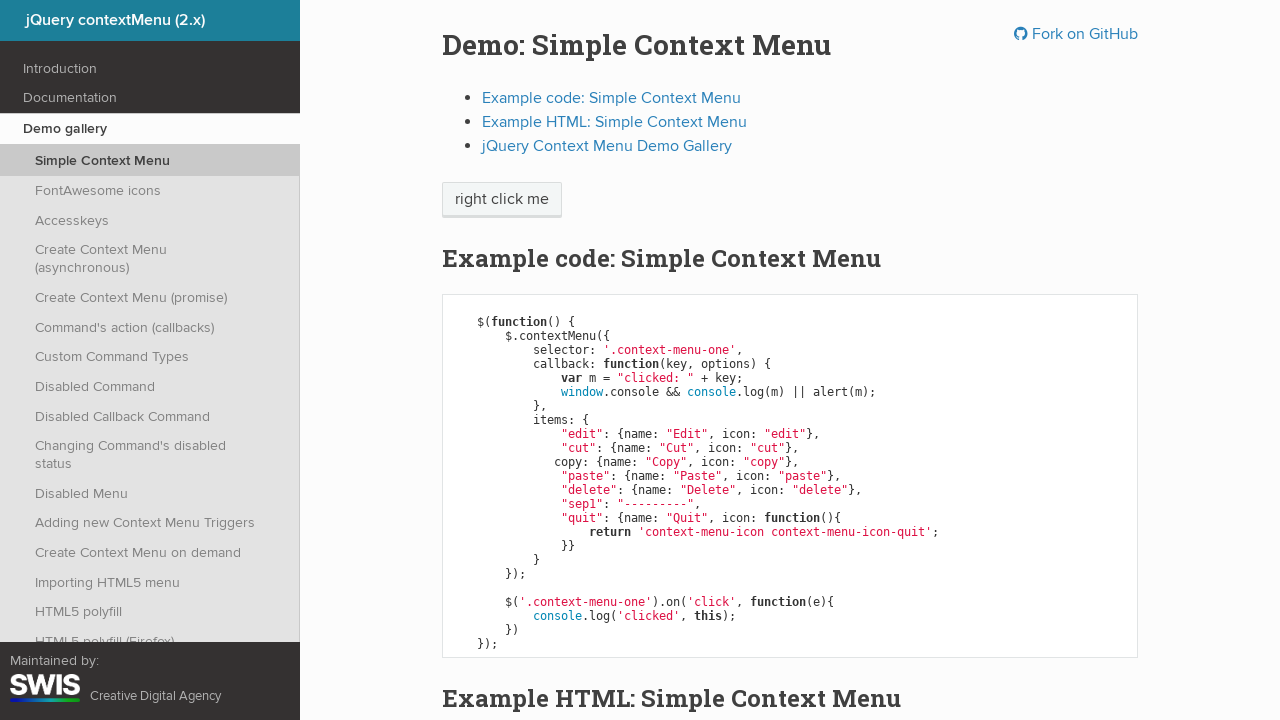

Right-clicked again to reopen context menu for menu item 3 at (502, 200) on //span[text()='right click me']
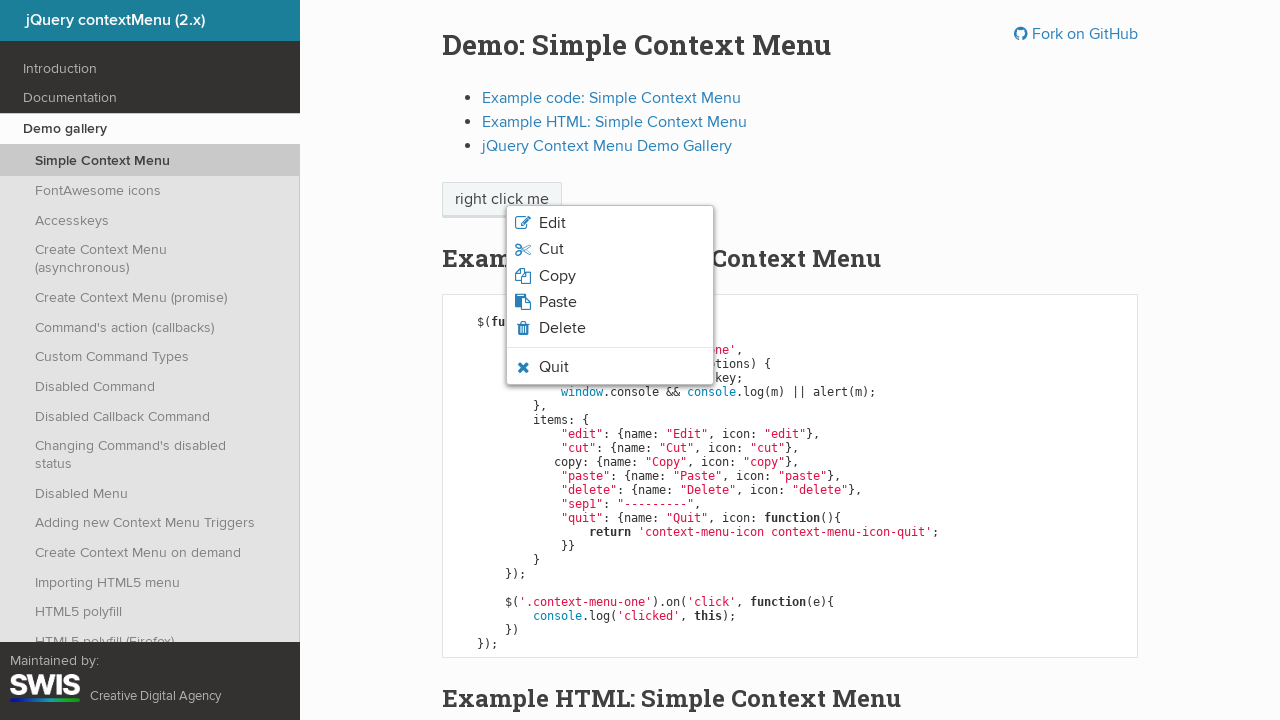

Context menu reopened
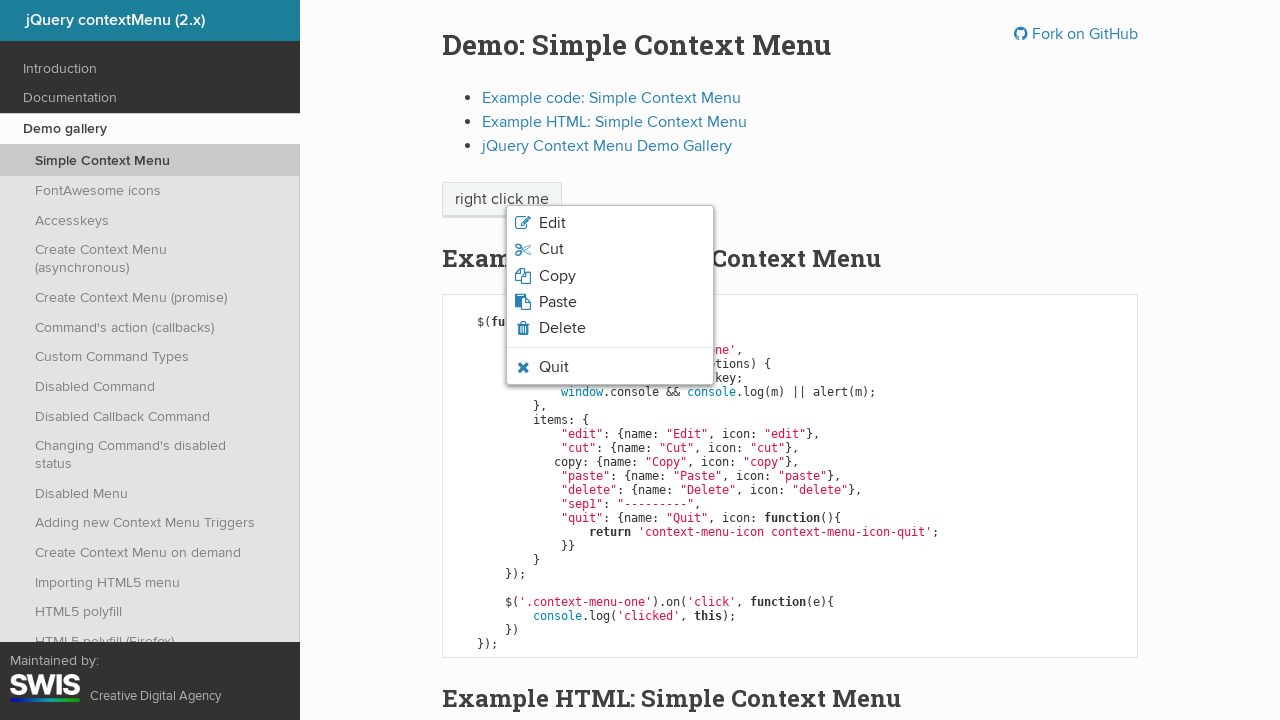

Retrieved fresh reference to 6 context menu items
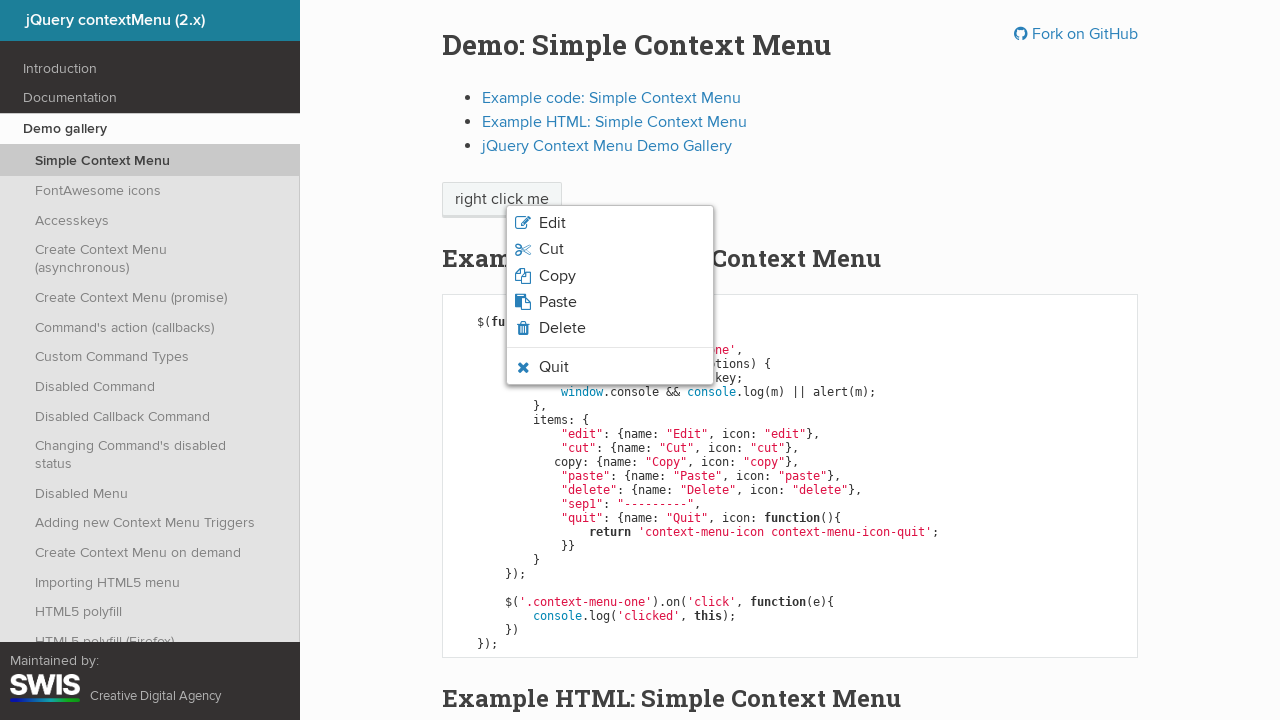

Hovered over context menu item 3 at (610, 276) on xpath=//ul[contains(@class,'context-menu-list ')]/li[contains(@class,'context-me
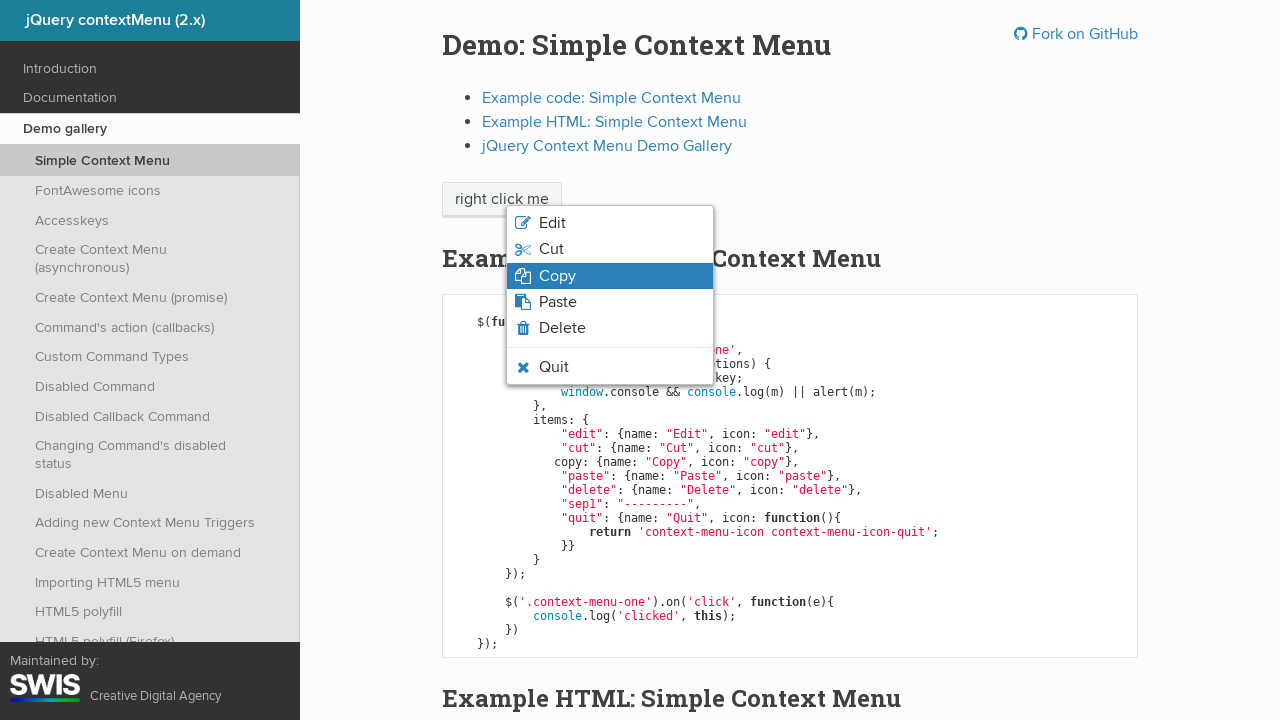

Clicked context menu item 3 at (610, 276) on xpath=//ul[contains(@class,'context-menu-list ')]/li[contains(@class,'context-me
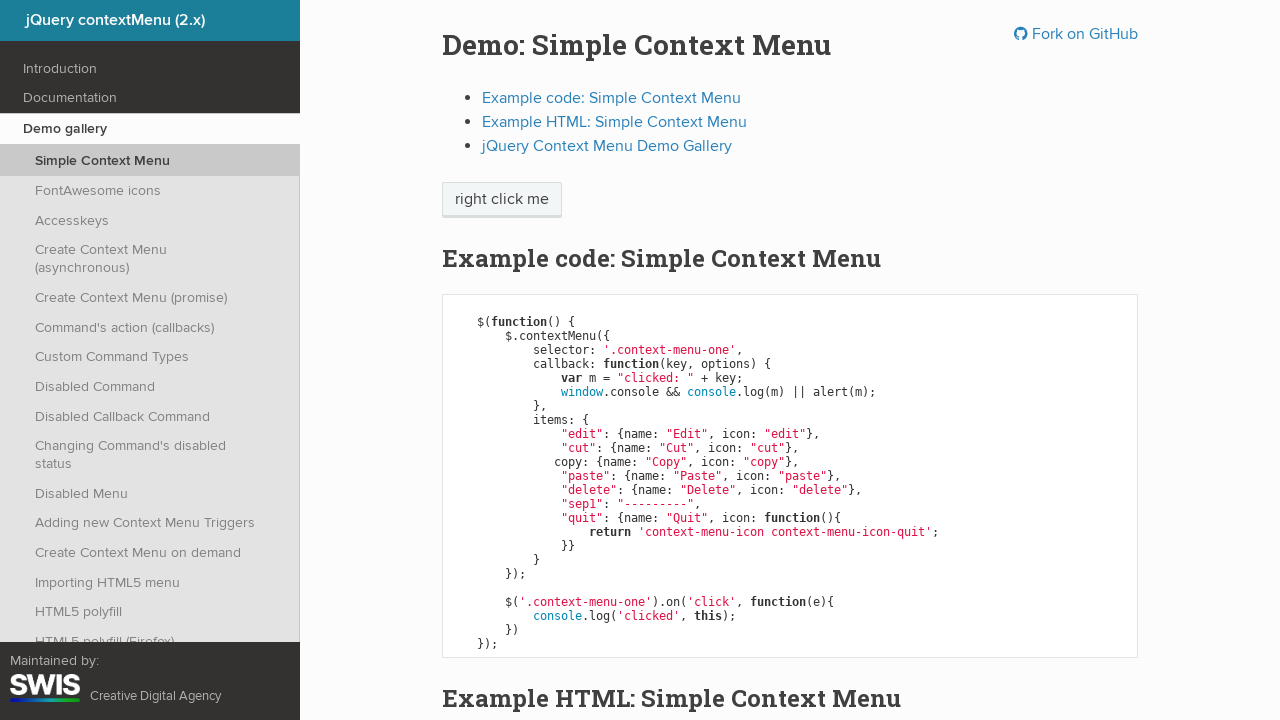

Alert dialog accepted for menu item 3
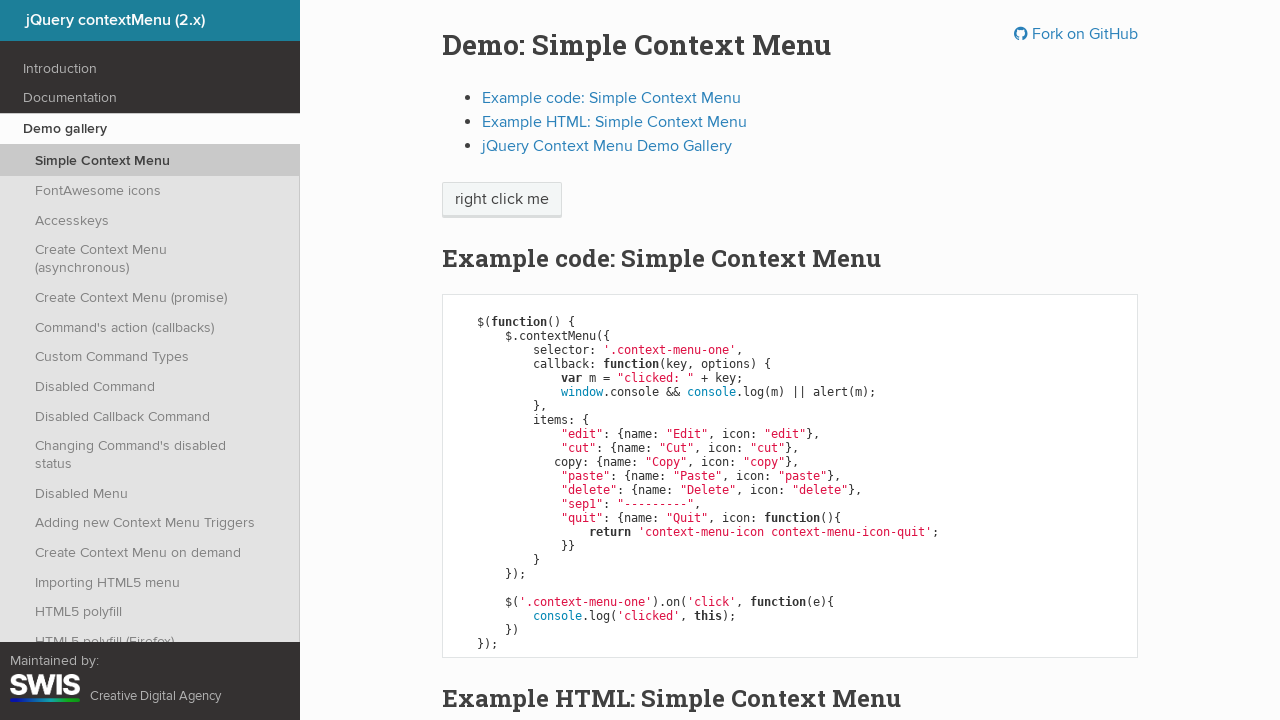

Right-clicked again to reopen context menu for menu item 4 at (502, 200) on //span[text()='right click me']
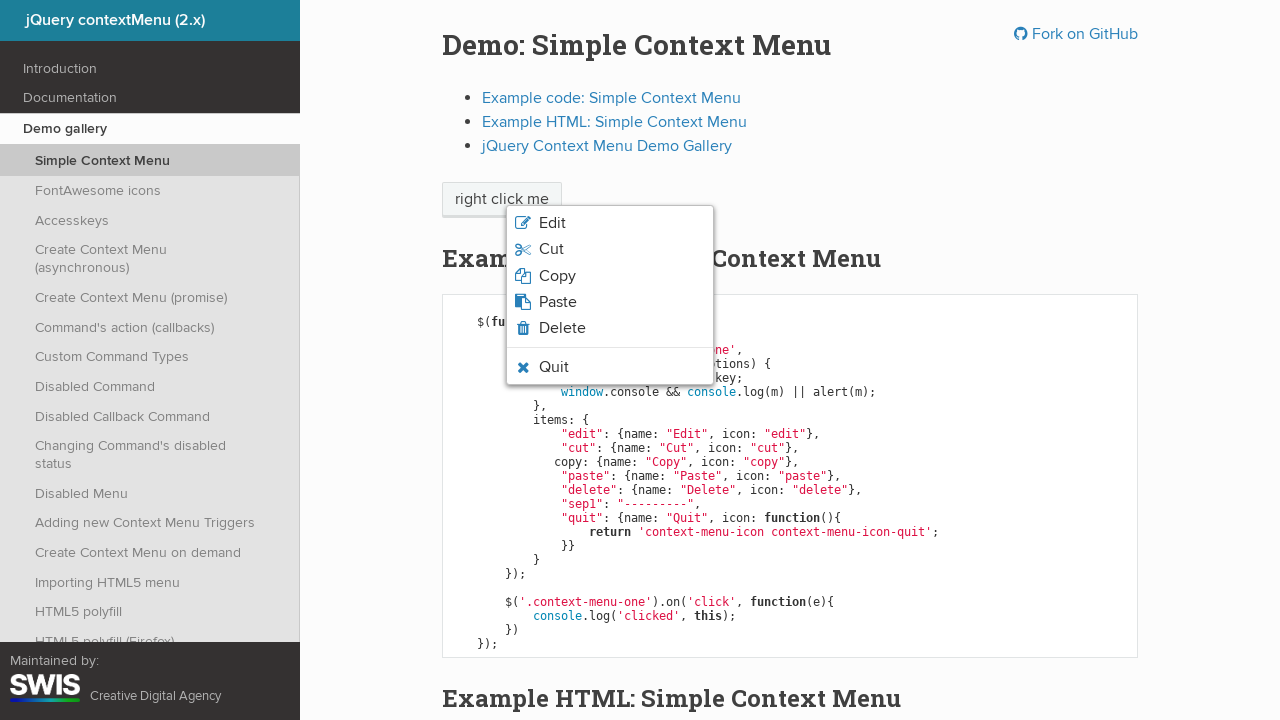

Context menu reopened
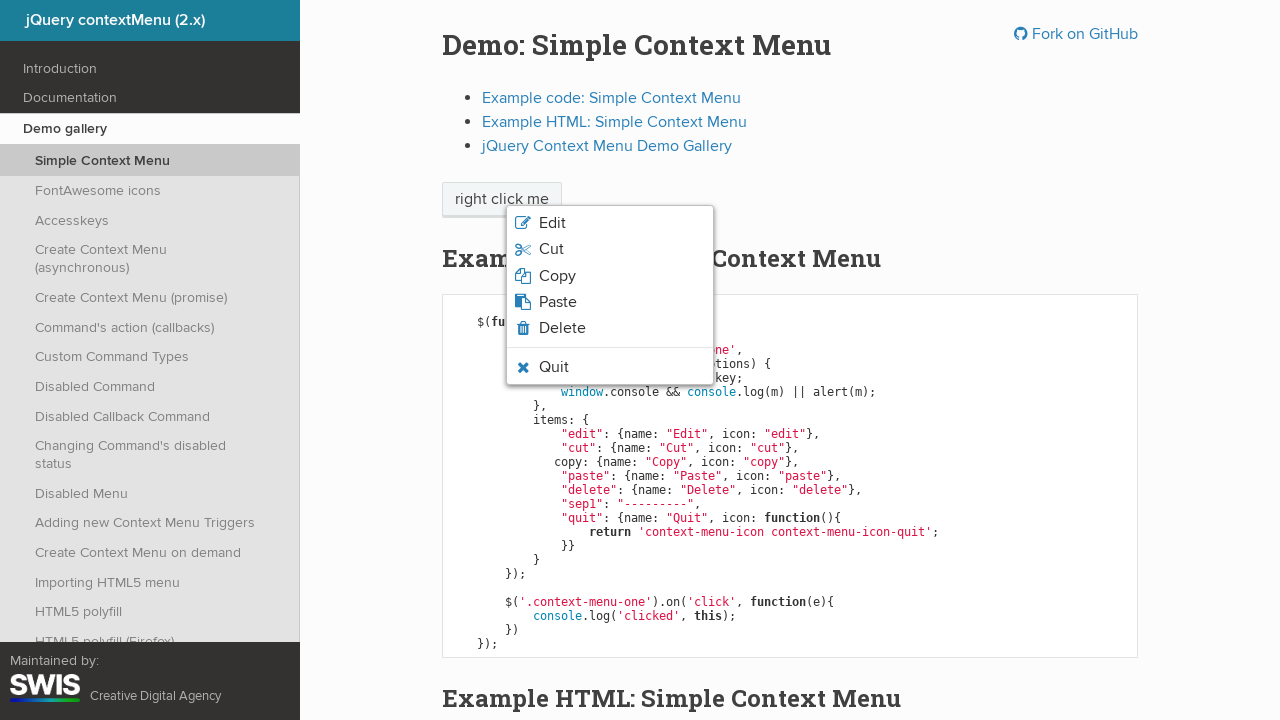

Retrieved fresh reference to 6 context menu items
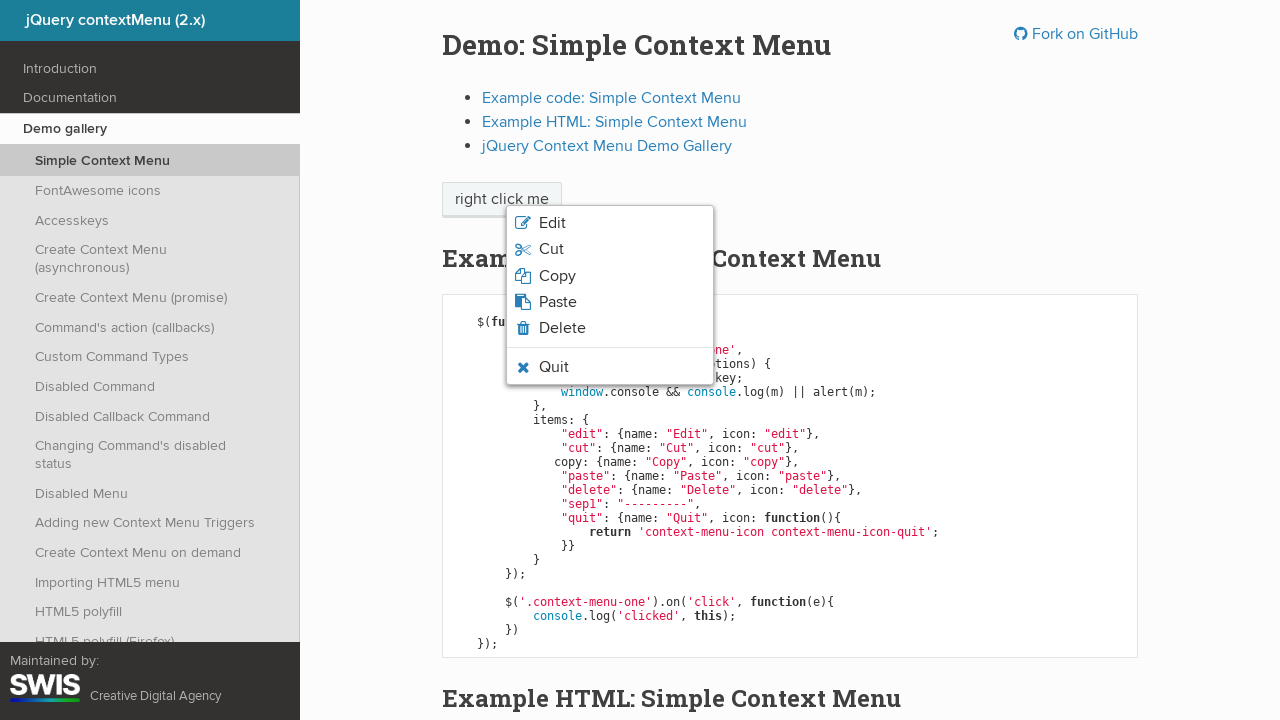

Hovered over context menu item 4 at (610, 302) on xpath=//ul[contains(@class,'context-menu-list ')]/li[contains(@class,'context-me
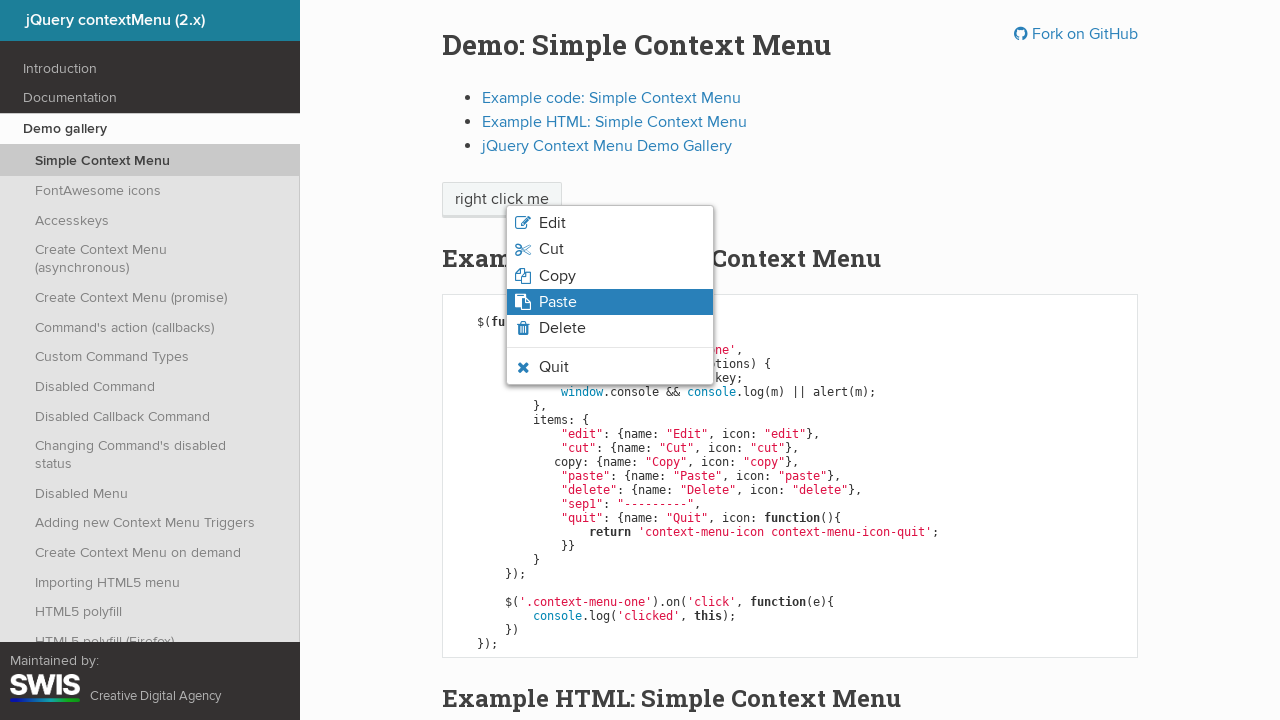

Clicked context menu item 4 at (610, 302) on xpath=//ul[contains(@class,'context-menu-list ')]/li[contains(@class,'context-me
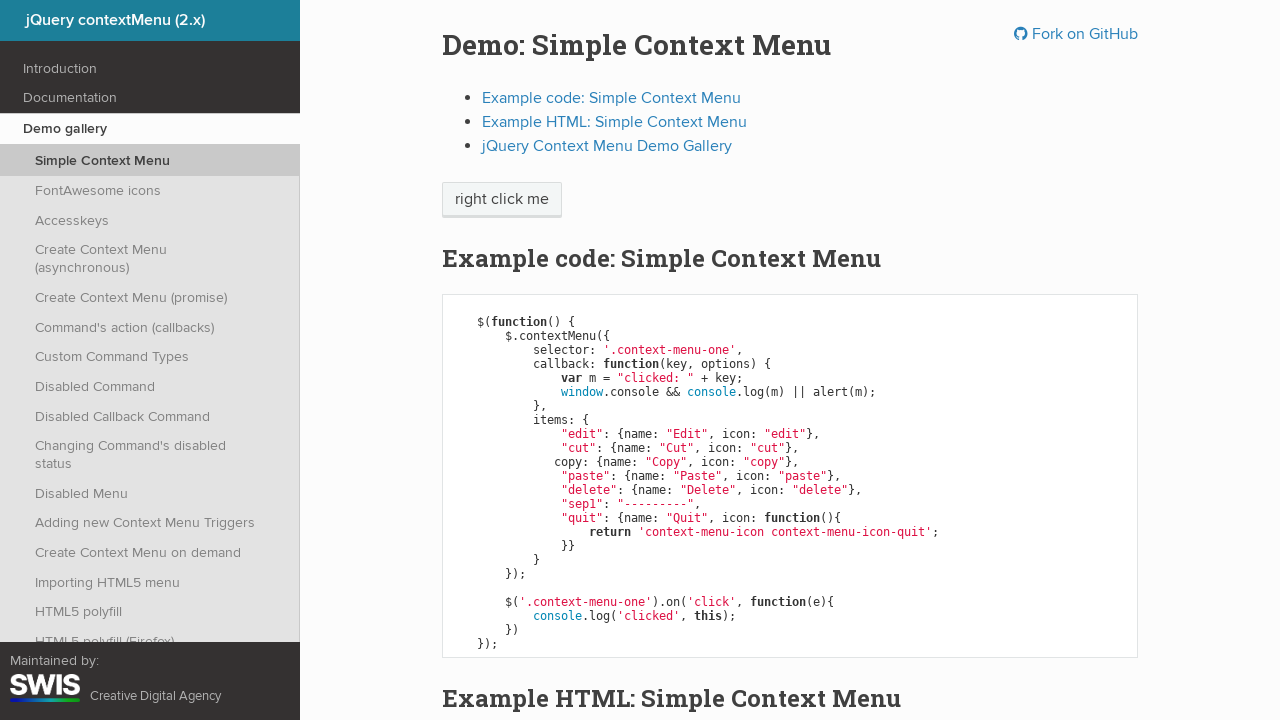

Alert dialog accepted for menu item 4
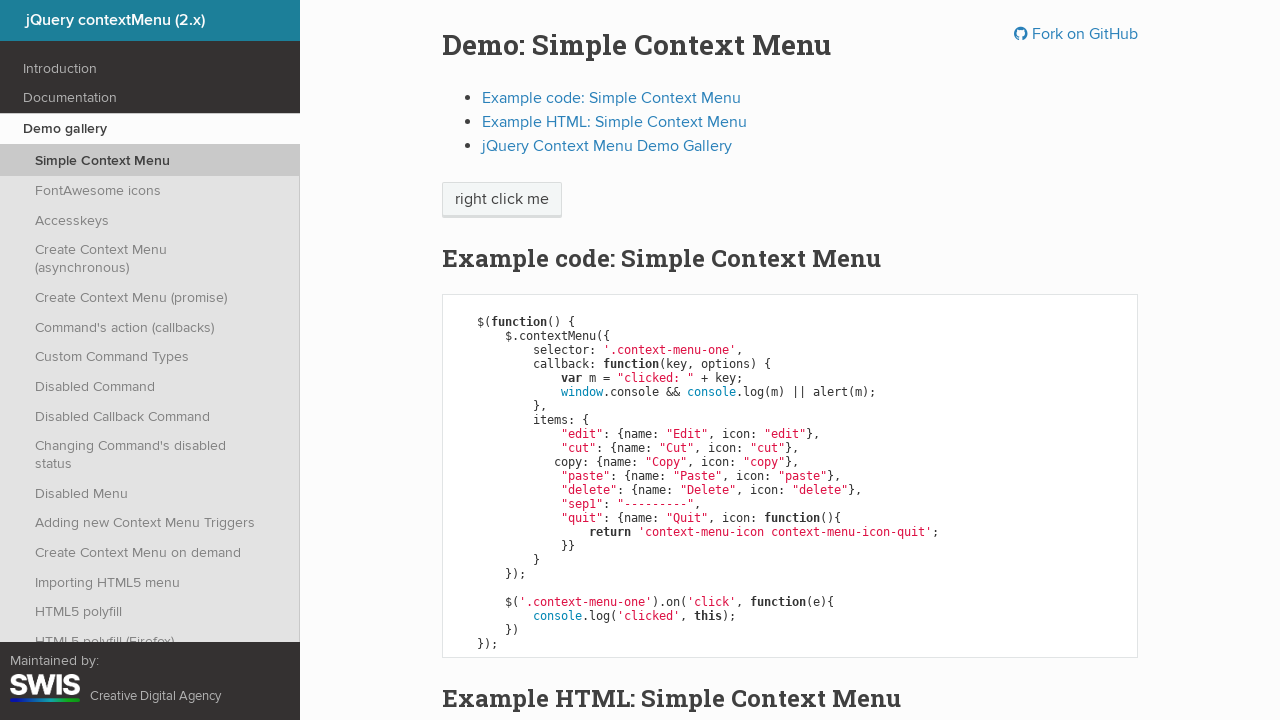

Right-clicked again to reopen context menu for menu item 5 at (502, 200) on //span[text()='right click me']
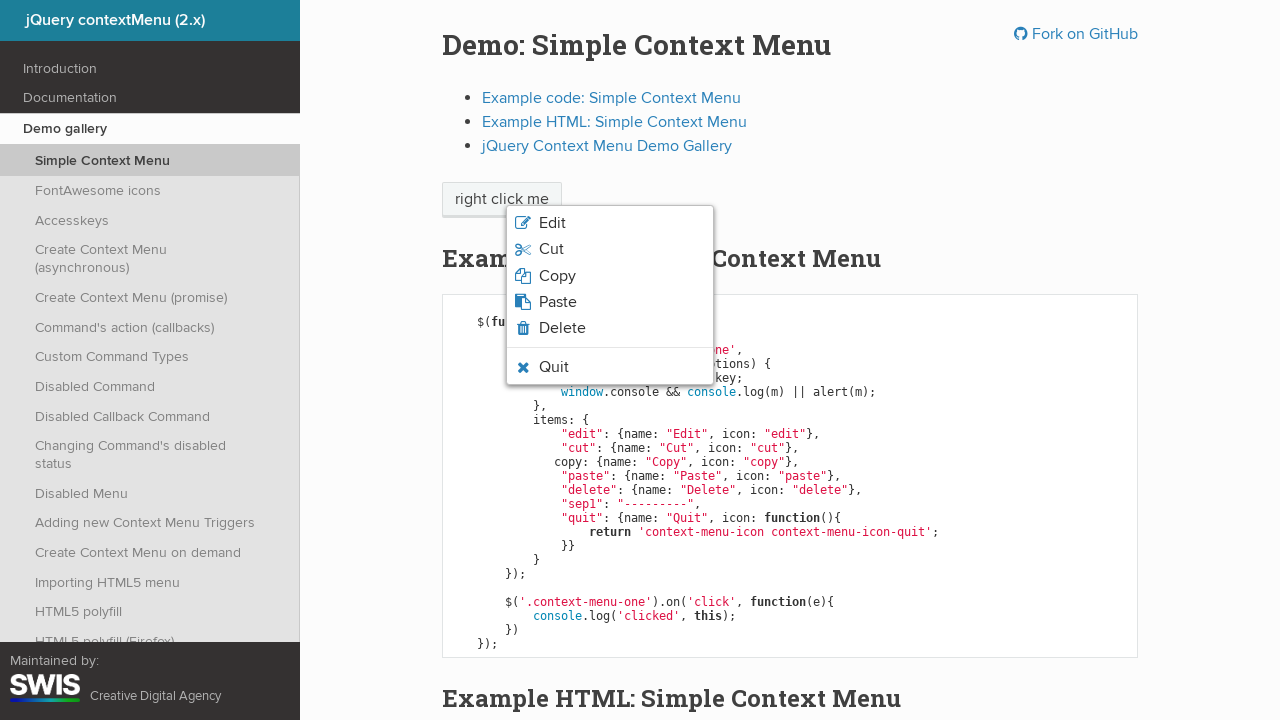

Context menu reopened
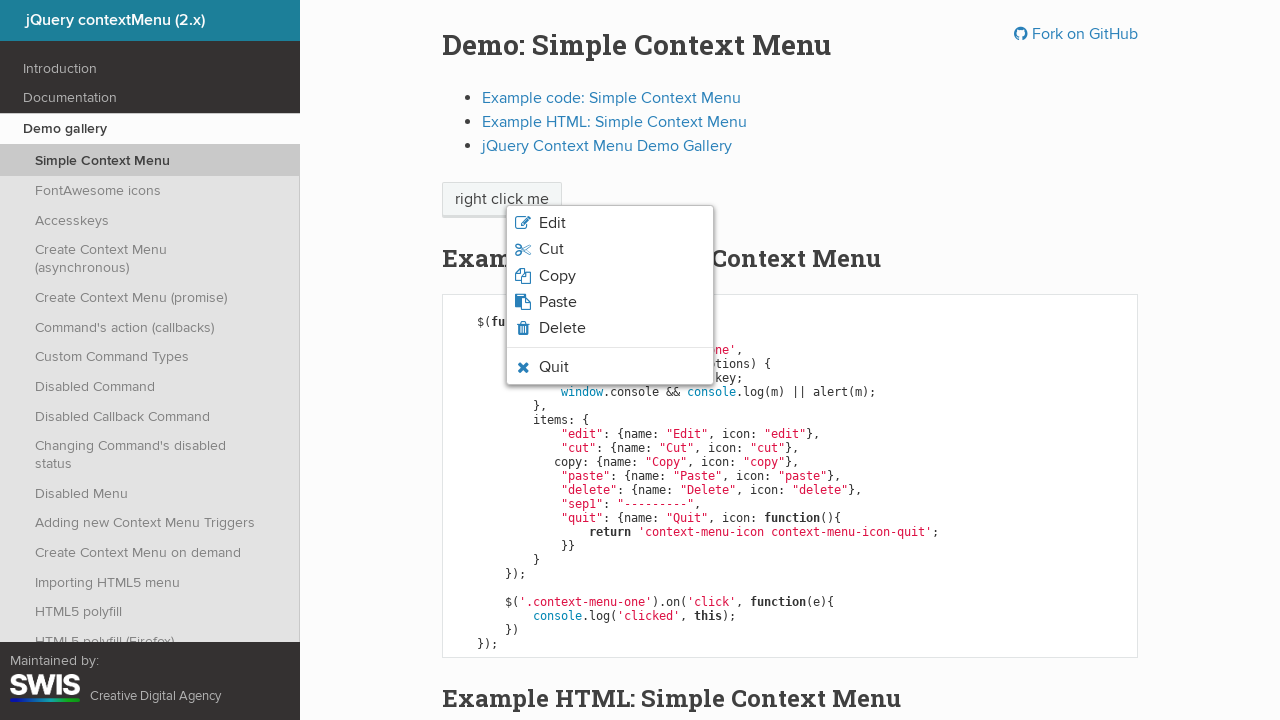

Retrieved fresh reference to 6 context menu items
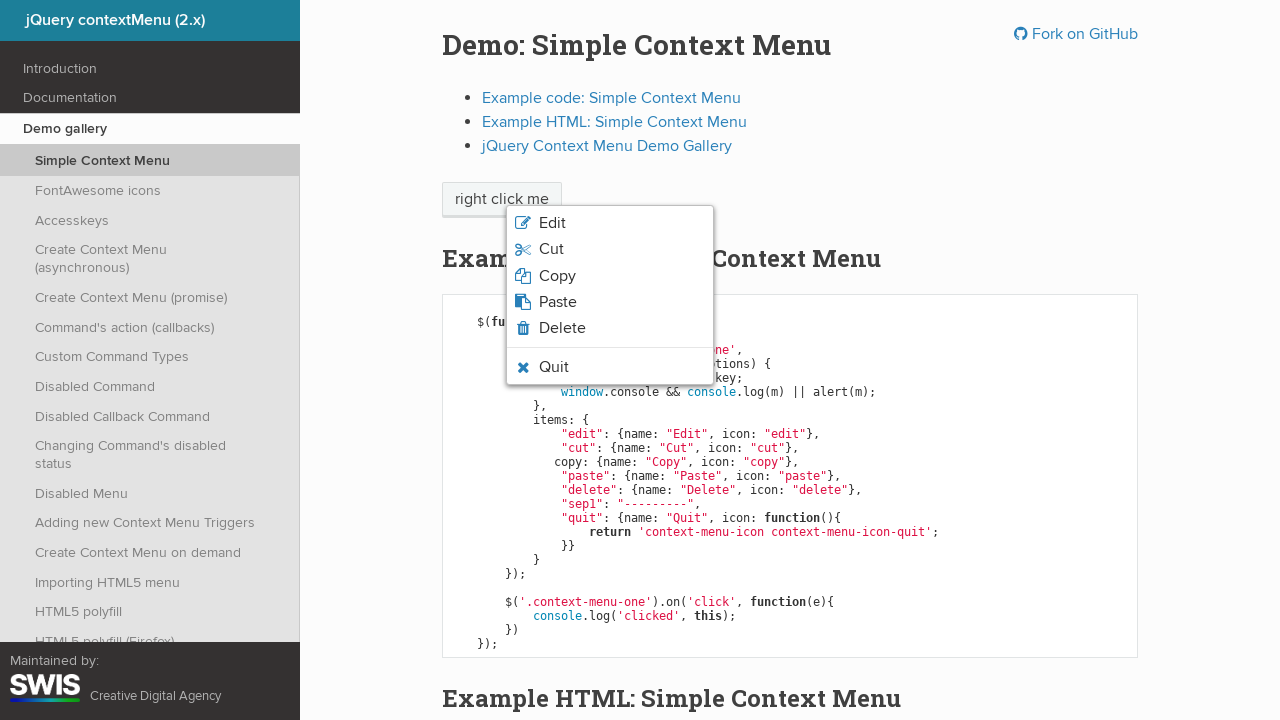

Hovered over context menu item 5 at (610, 328) on xpath=//ul[contains(@class,'context-menu-list ')]/li[contains(@class,'context-me
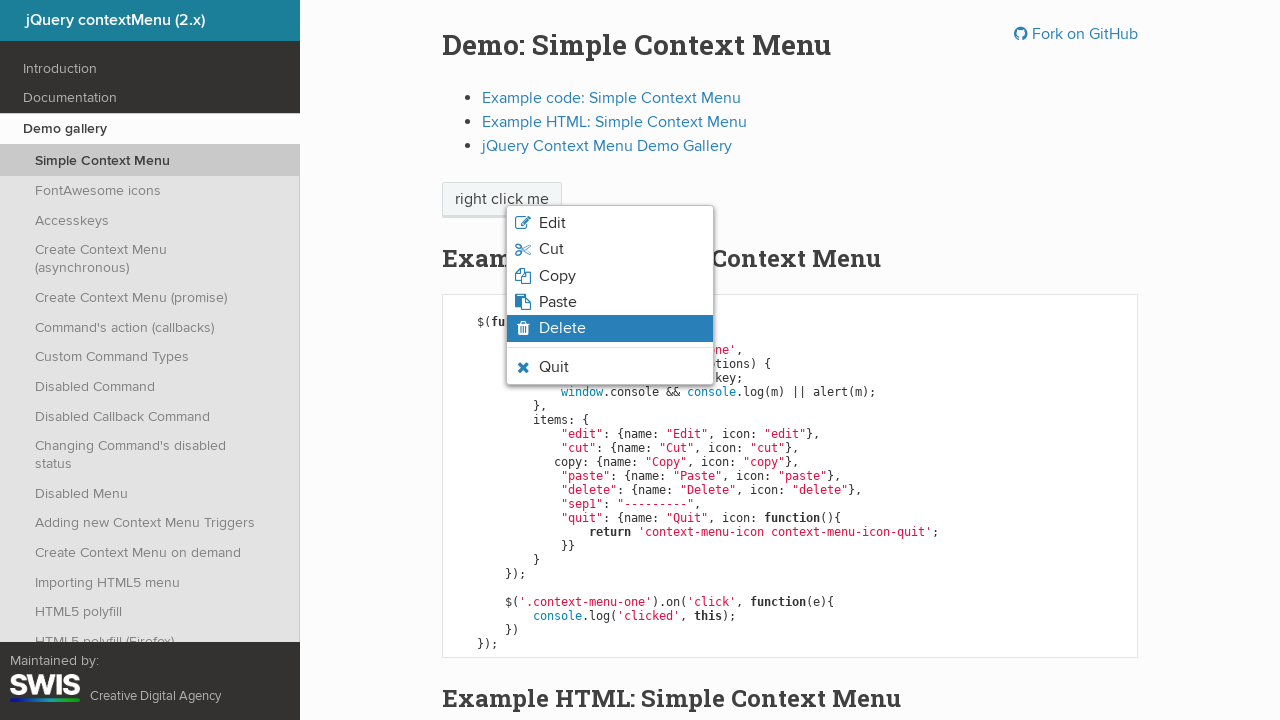

Clicked context menu item 5 at (610, 328) on xpath=//ul[contains(@class,'context-menu-list ')]/li[contains(@class,'context-me
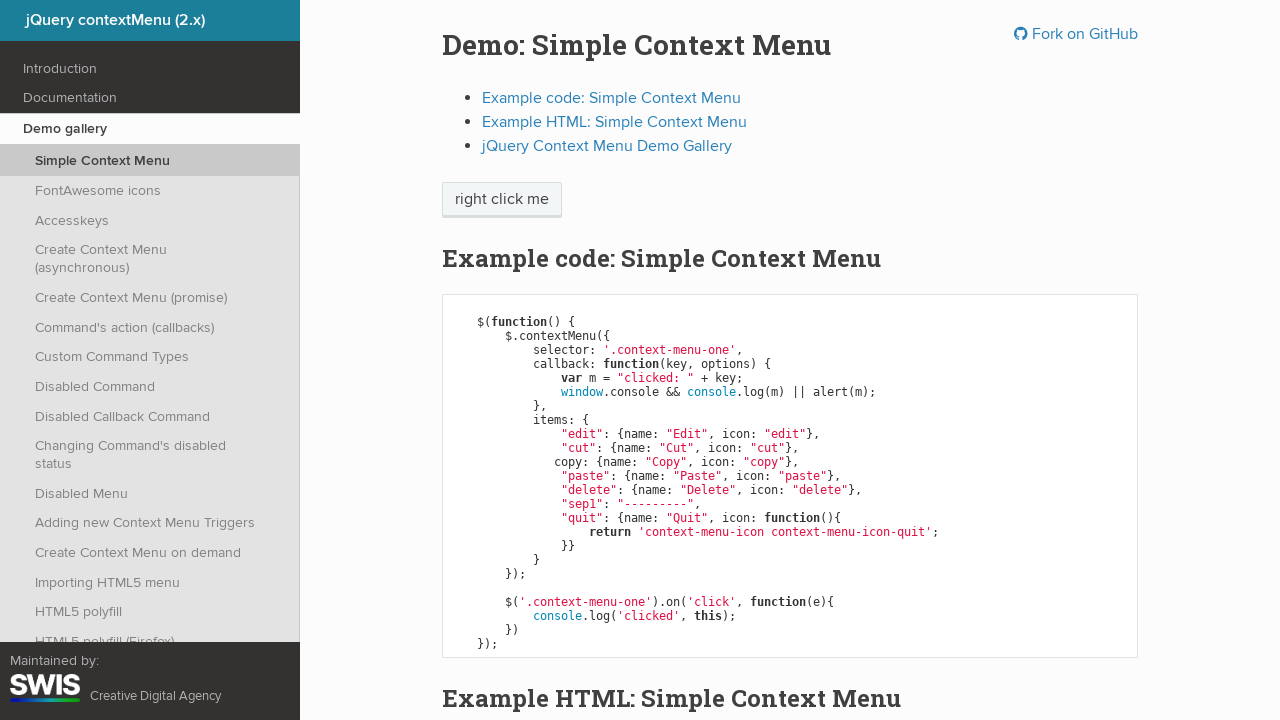

Alert dialog accepted for menu item 5
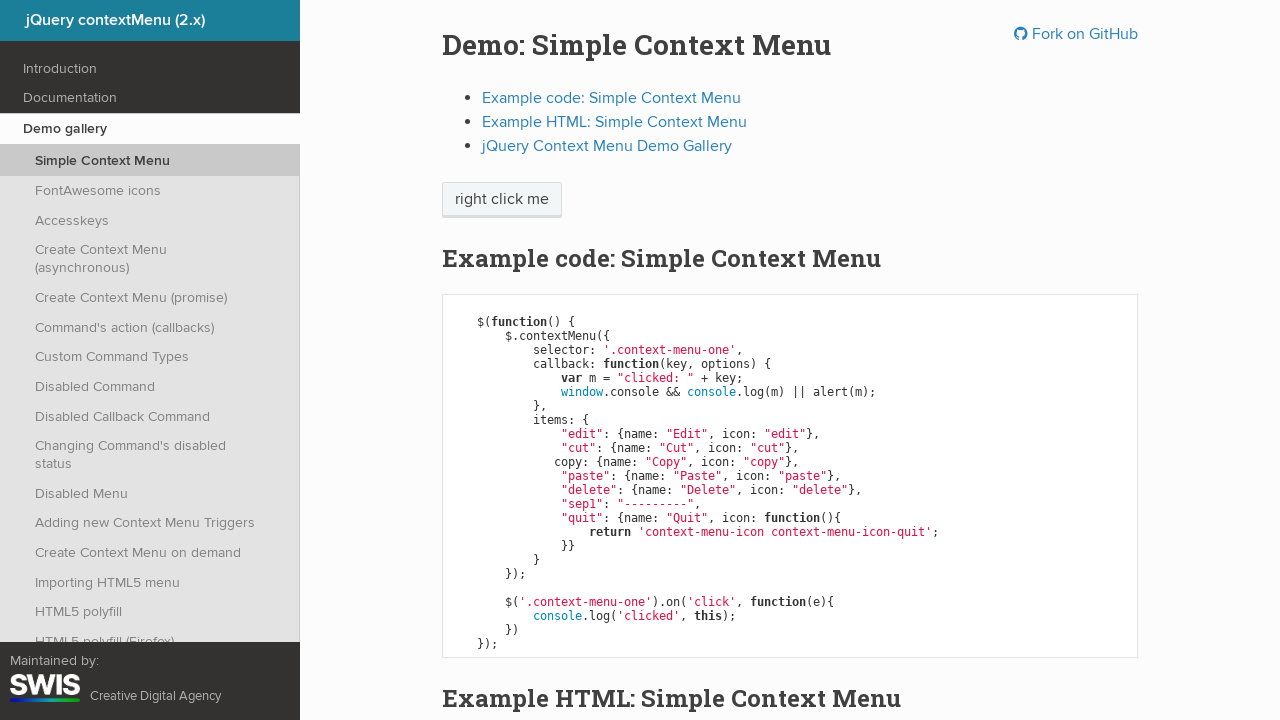

Right-clicked again to reopen context menu for menu item 6 at (502, 200) on //span[text()='right click me']
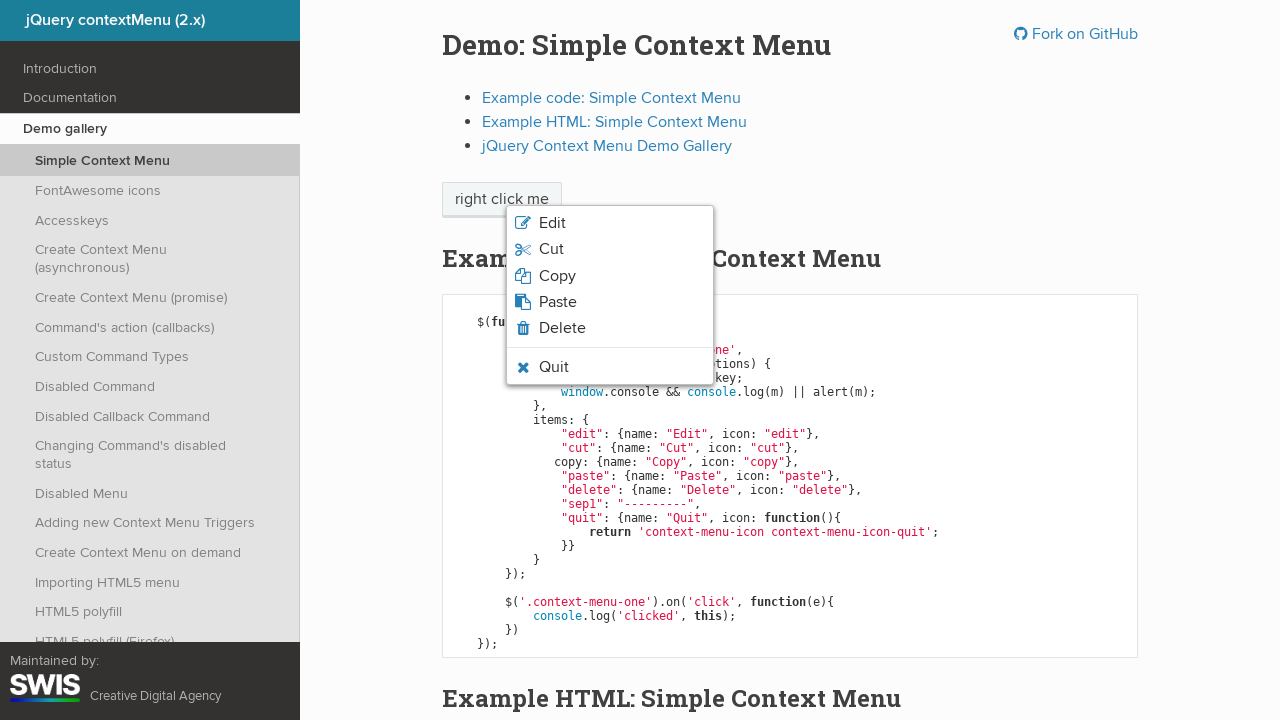

Context menu reopened
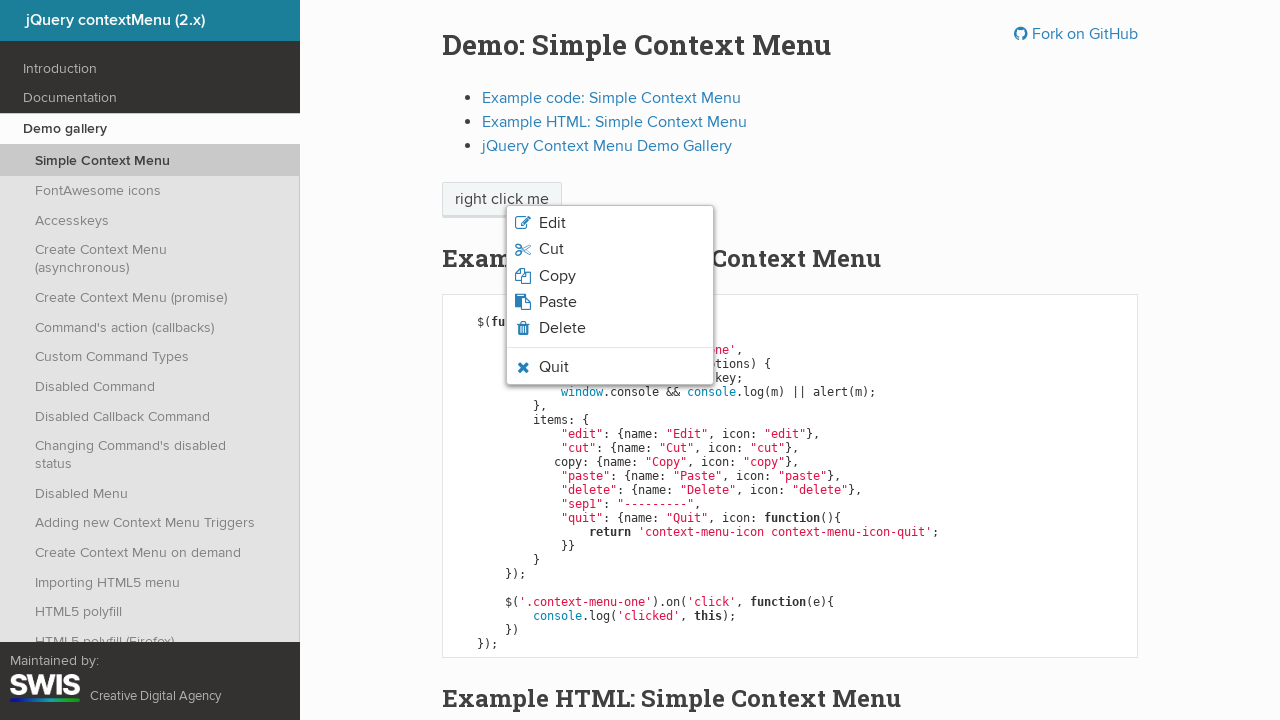

Retrieved fresh reference to 6 context menu items
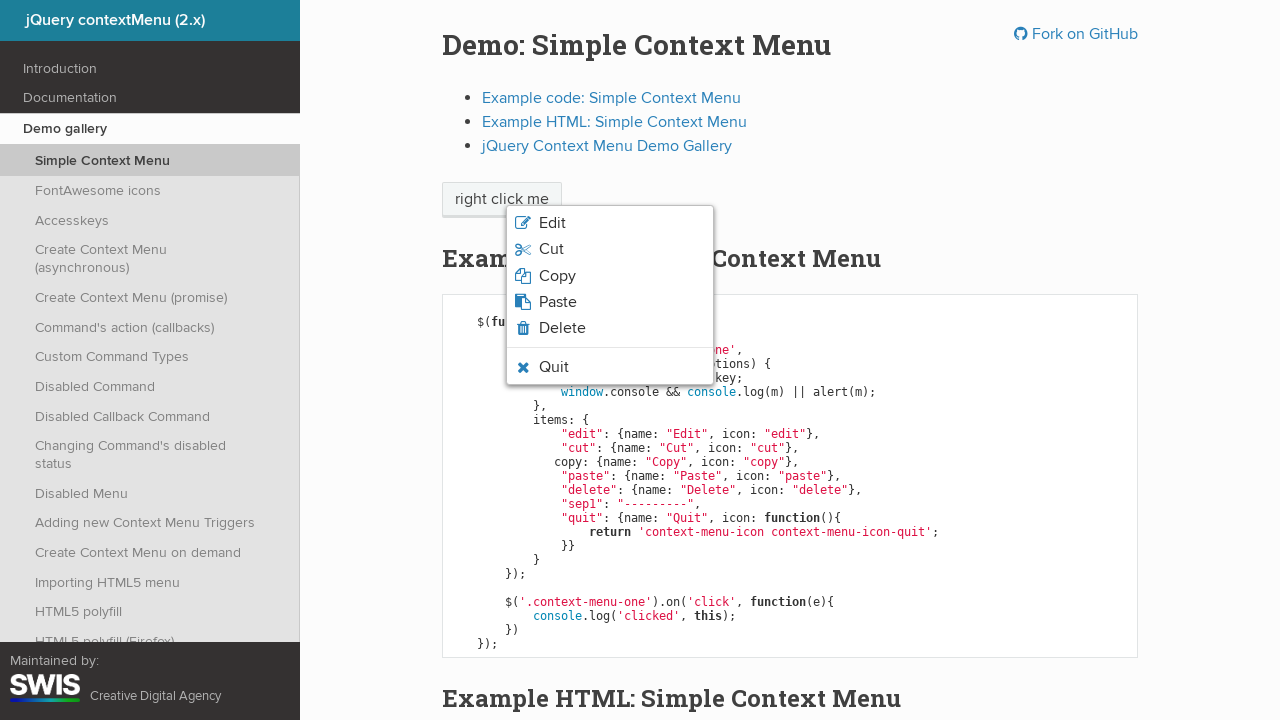

Hovered over context menu item 6 at (610, 367) on xpath=//ul[contains(@class,'context-menu-list ')]/li[contains(@class,'context-me
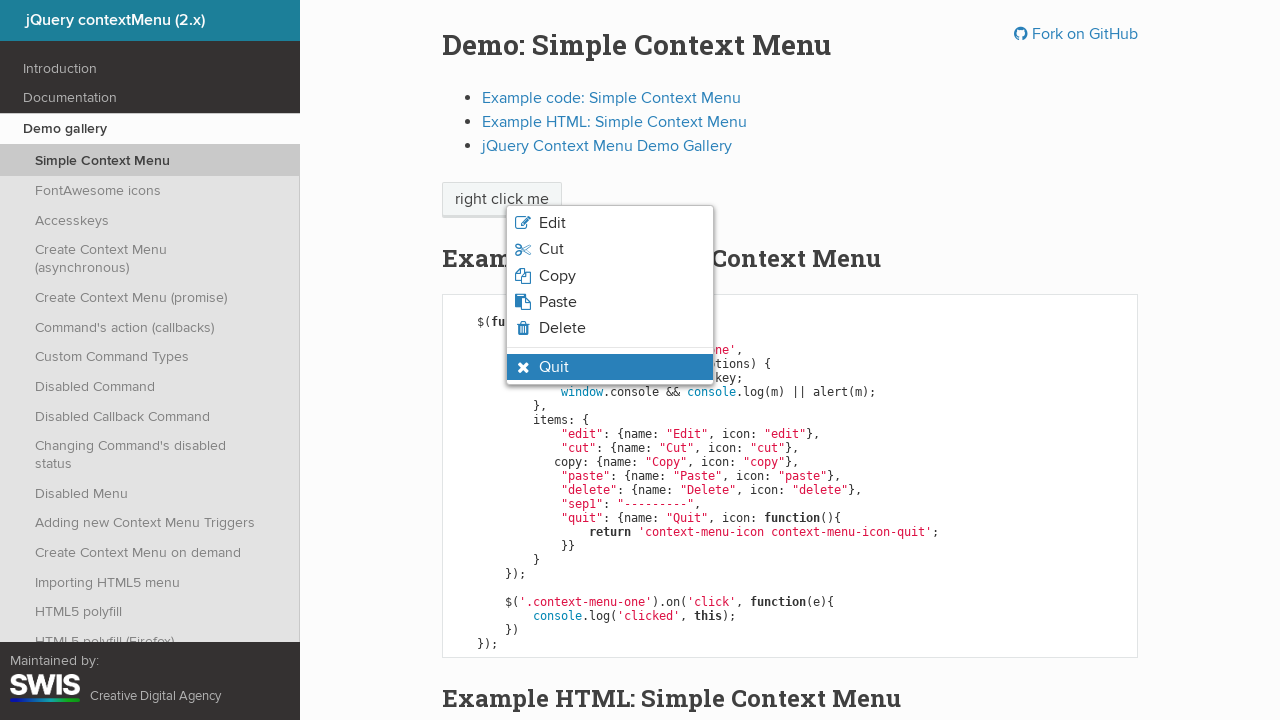

Clicked context menu item 6 at (610, 367) on xpath=//ul[contains(@class,'context-menu-list ')]/li[contains(@class,'context-me
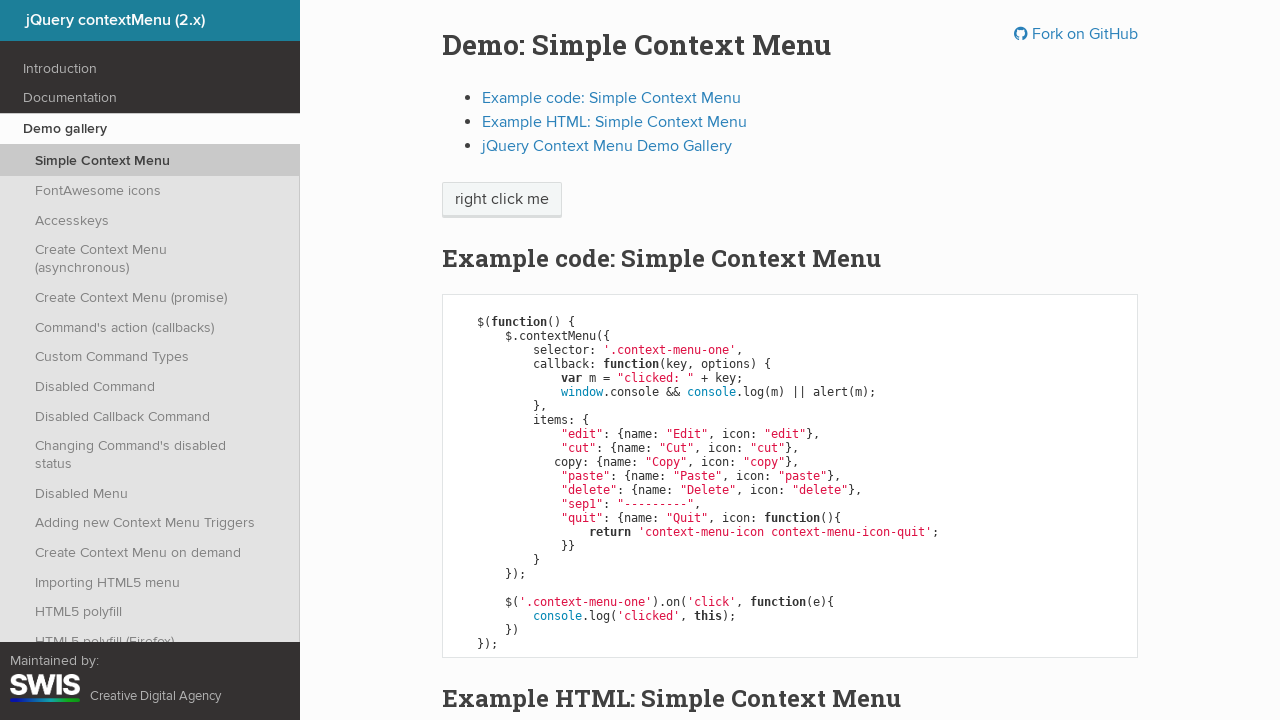

Alert dialog accepted for menu item 6
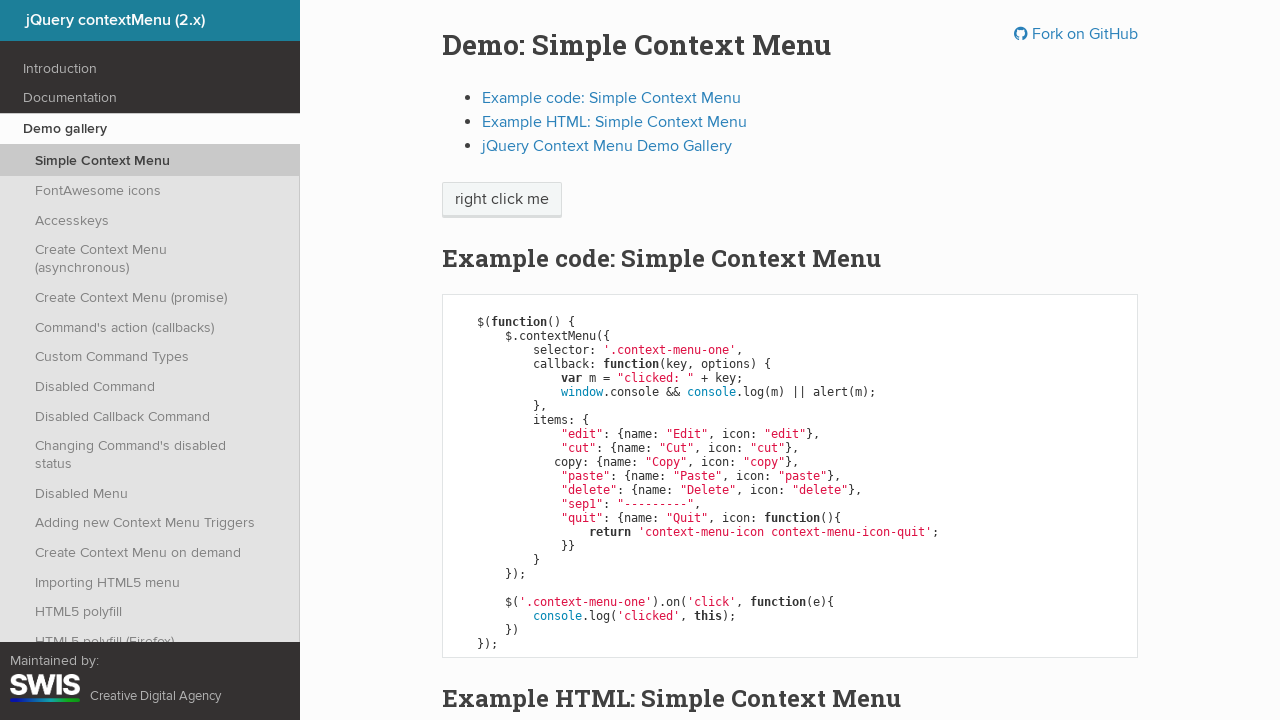

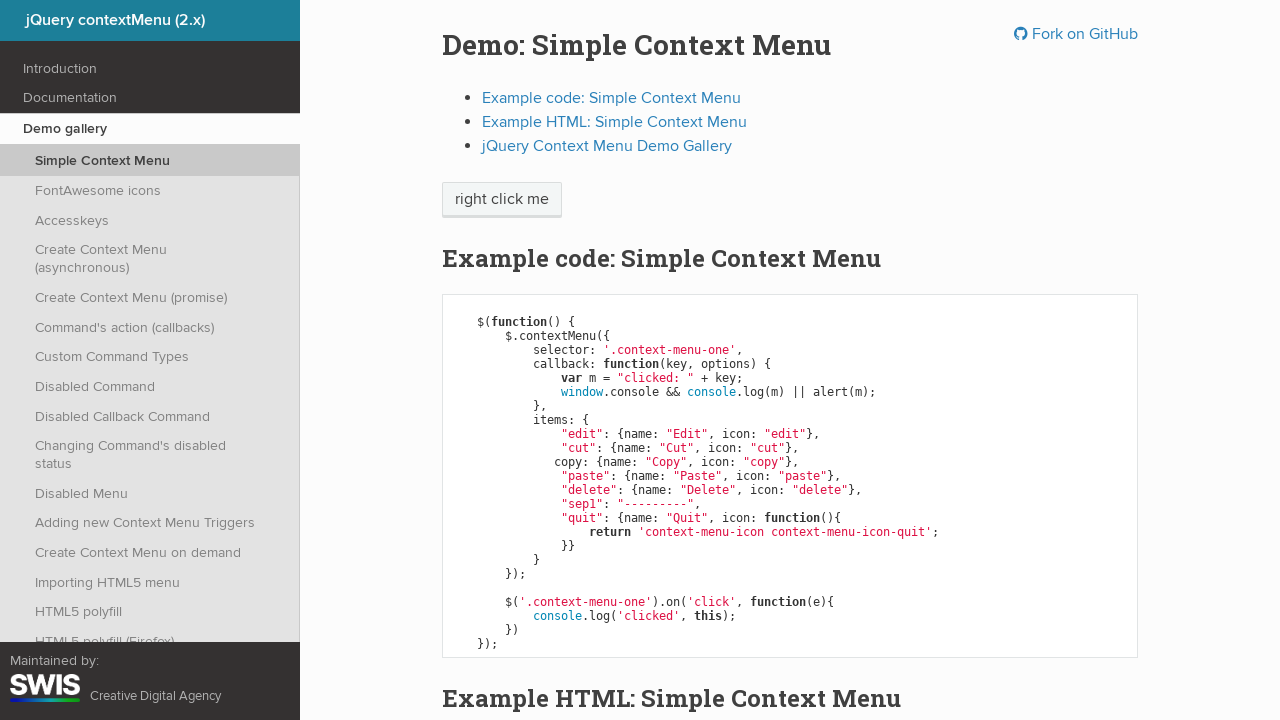